Verifies that product carousel images exist and have proper src and alt attributes across multiple pages of the World's Best Cat Litter website. The test navigates to each page, scrolls to the product carousel, and checks all images within it.

Starting URL: https://www.worldsbestcatlitter.com/

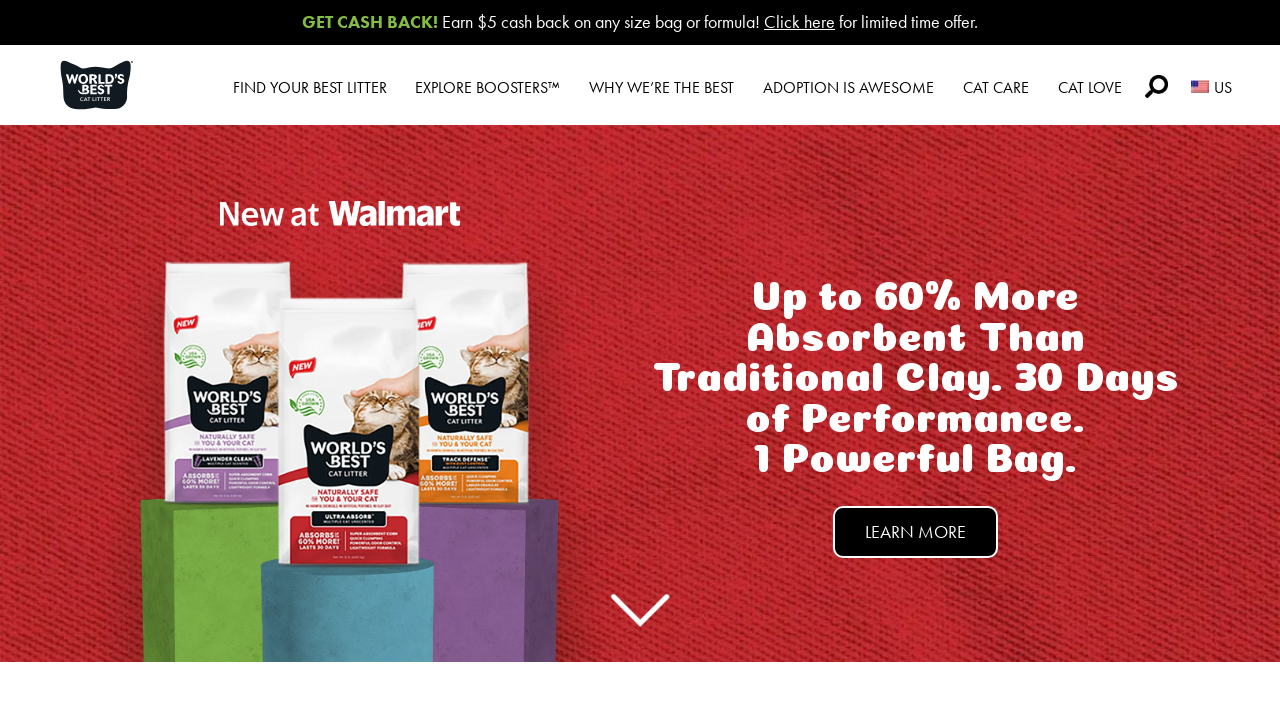

Located product carousel on https://www.worldsbestcatlitter.com/
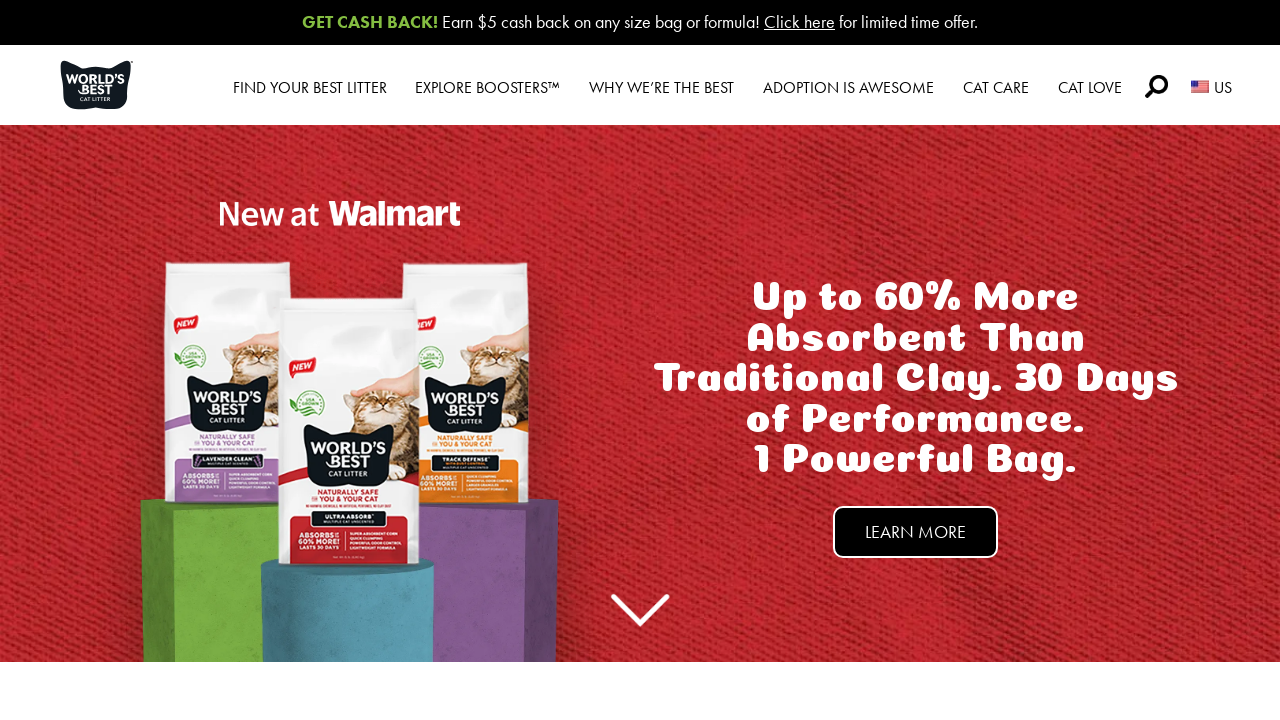

Product carousel found on page
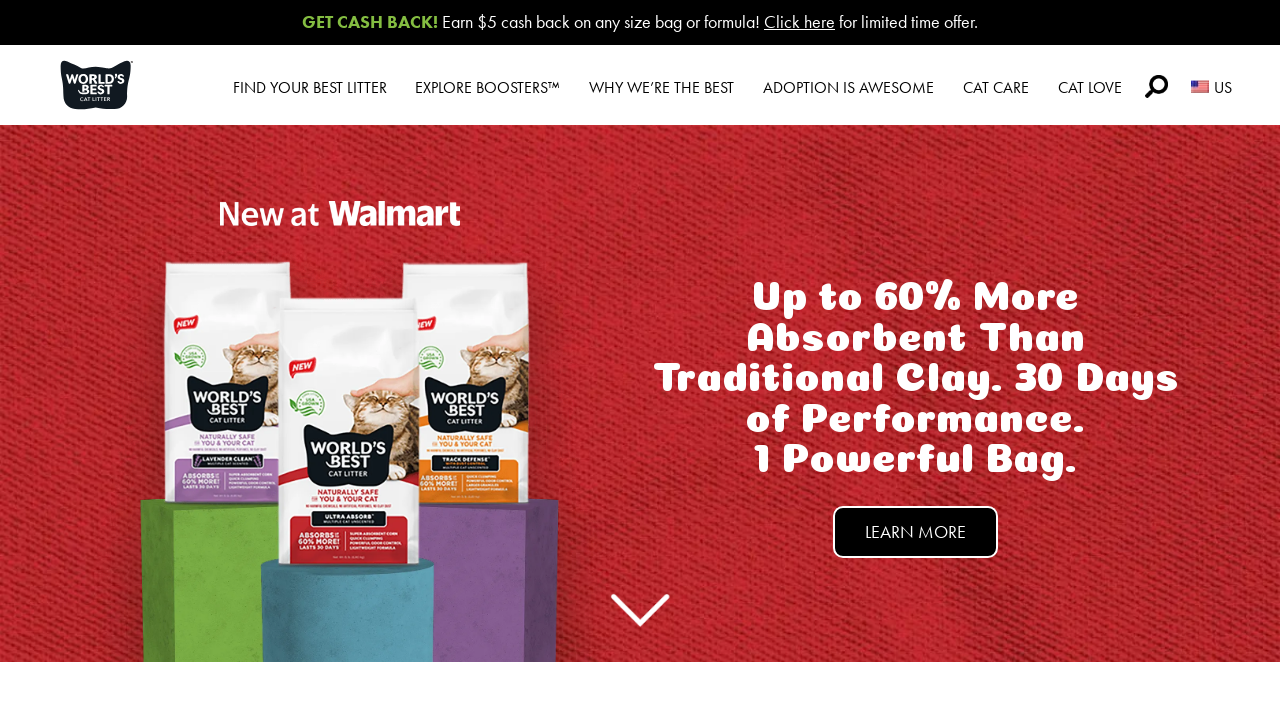

Scrolled product carousel into view
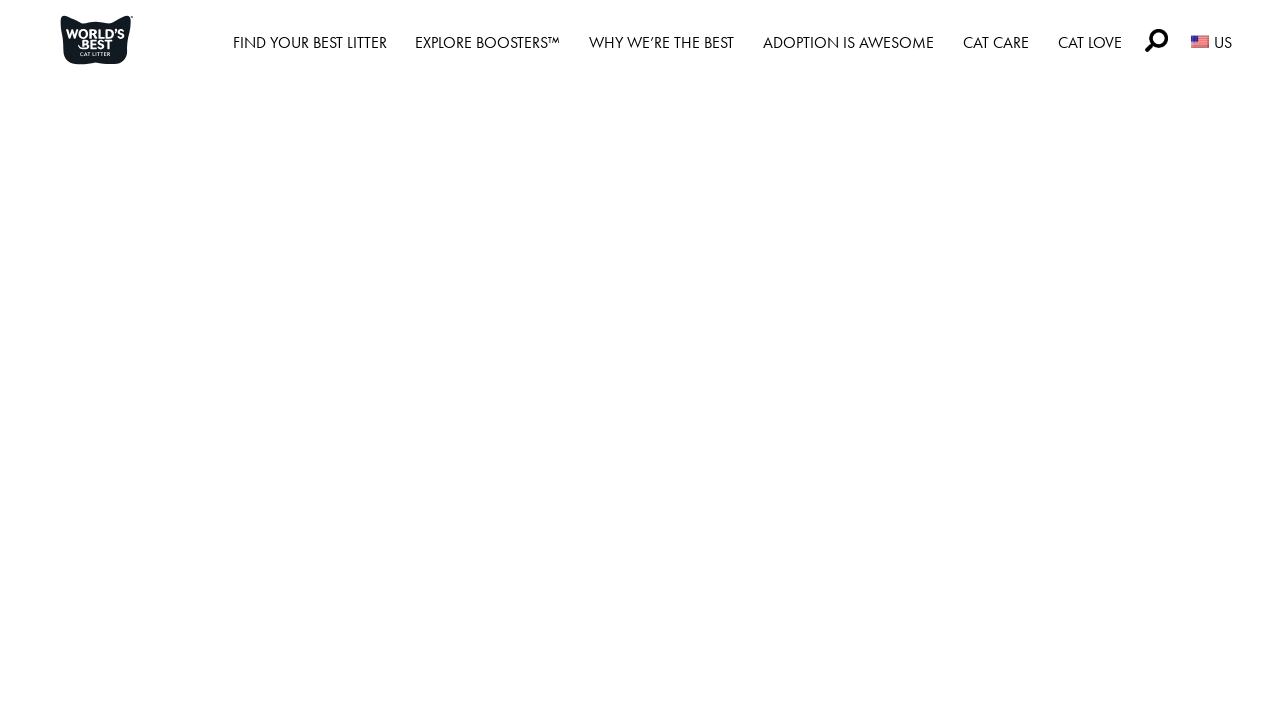

Found 8 images in carousel
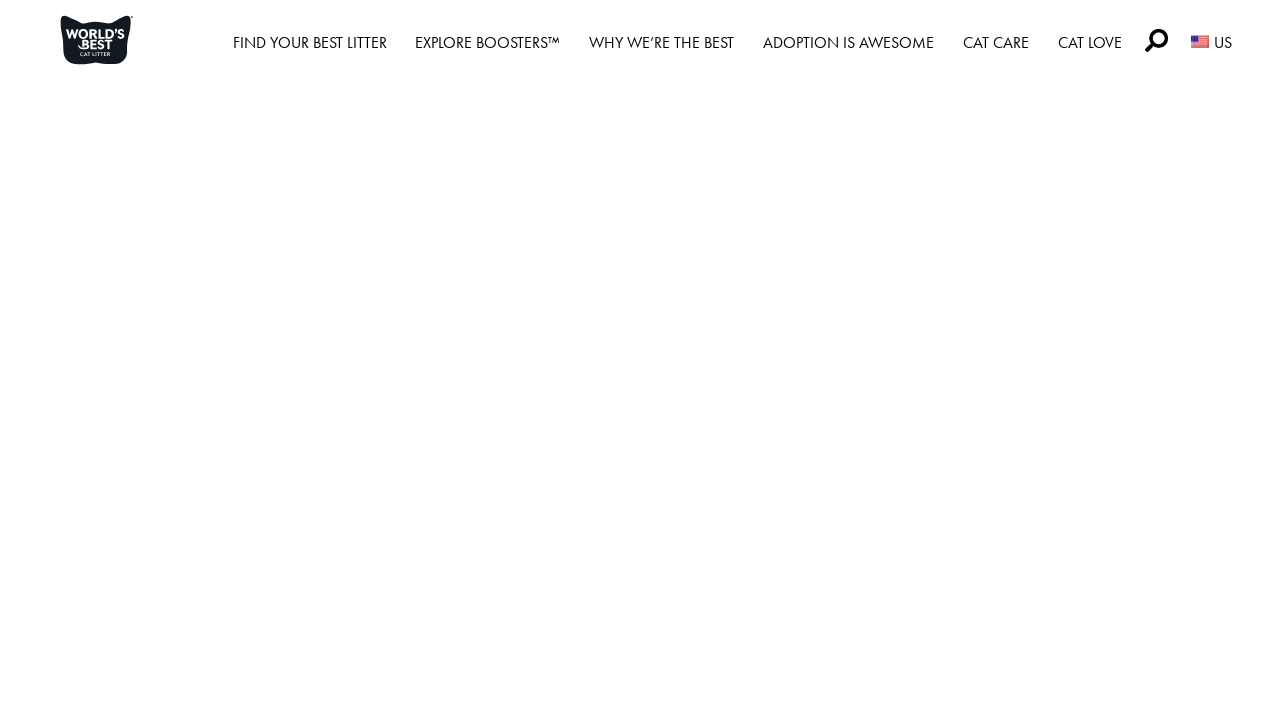

Verified src attribute for carousel image 1/8
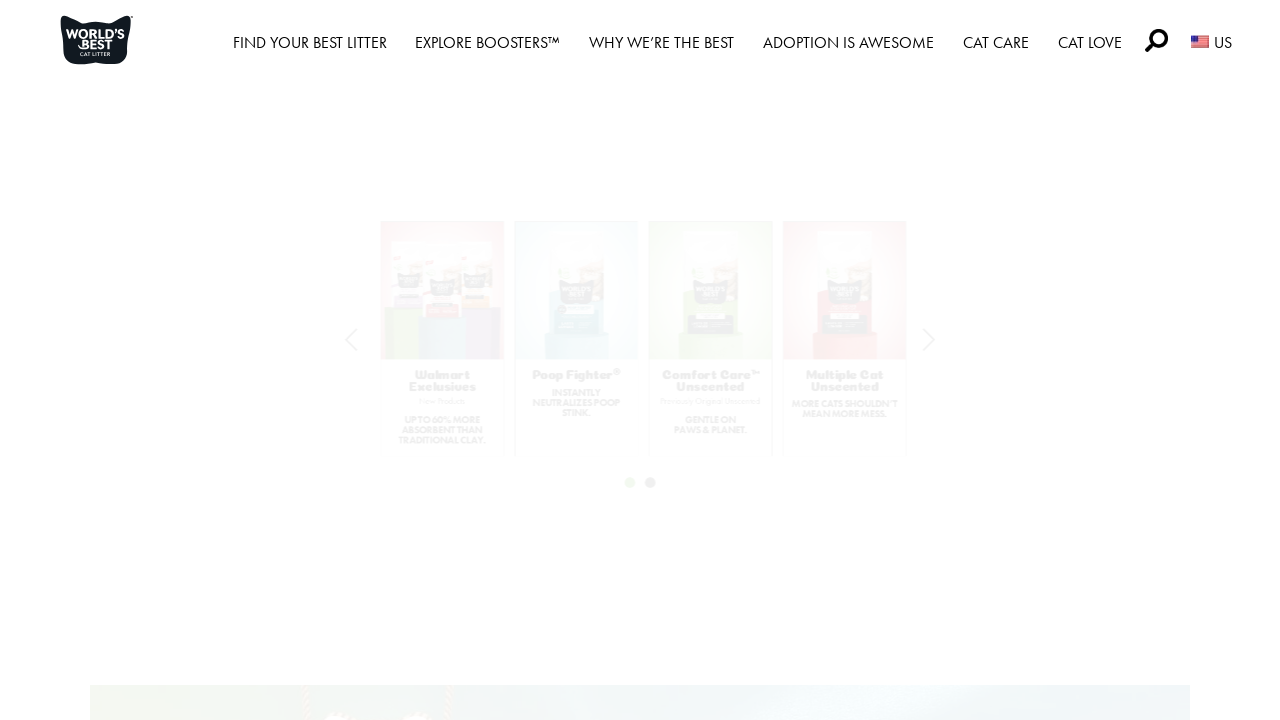

Verified alt attribute for carousel image 1/8
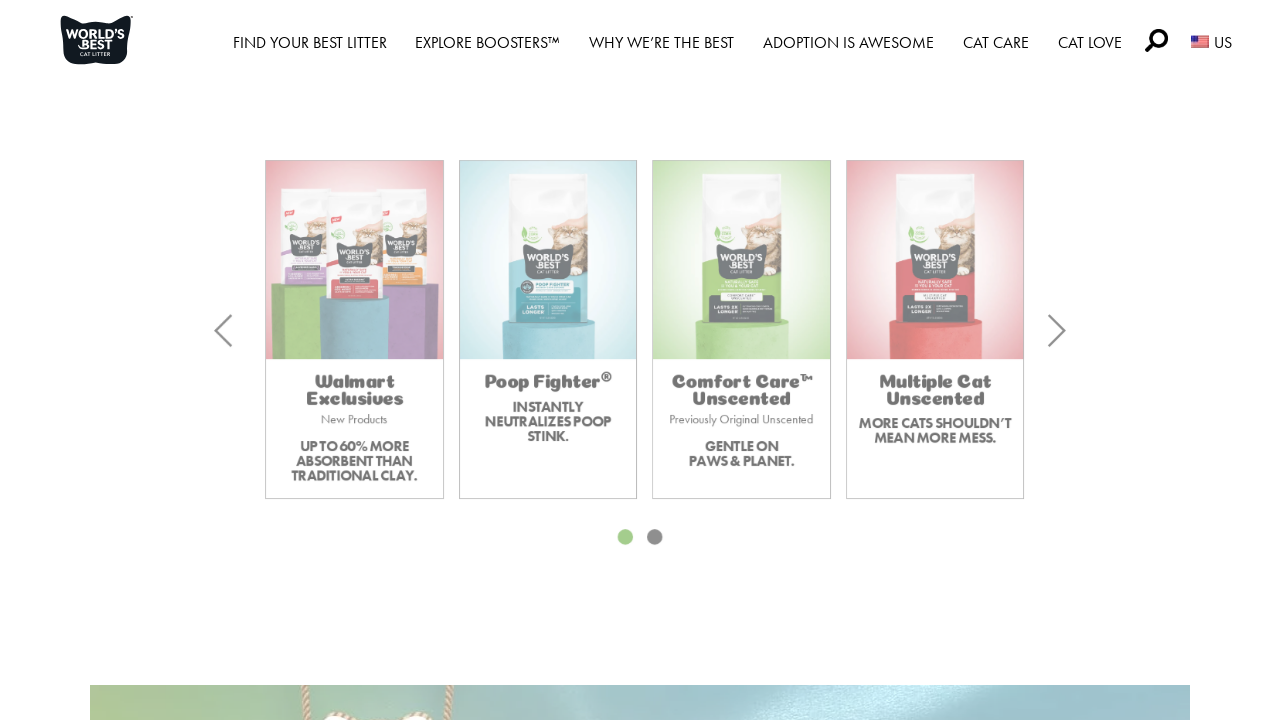

Verified src attribute for carousel image 2/8
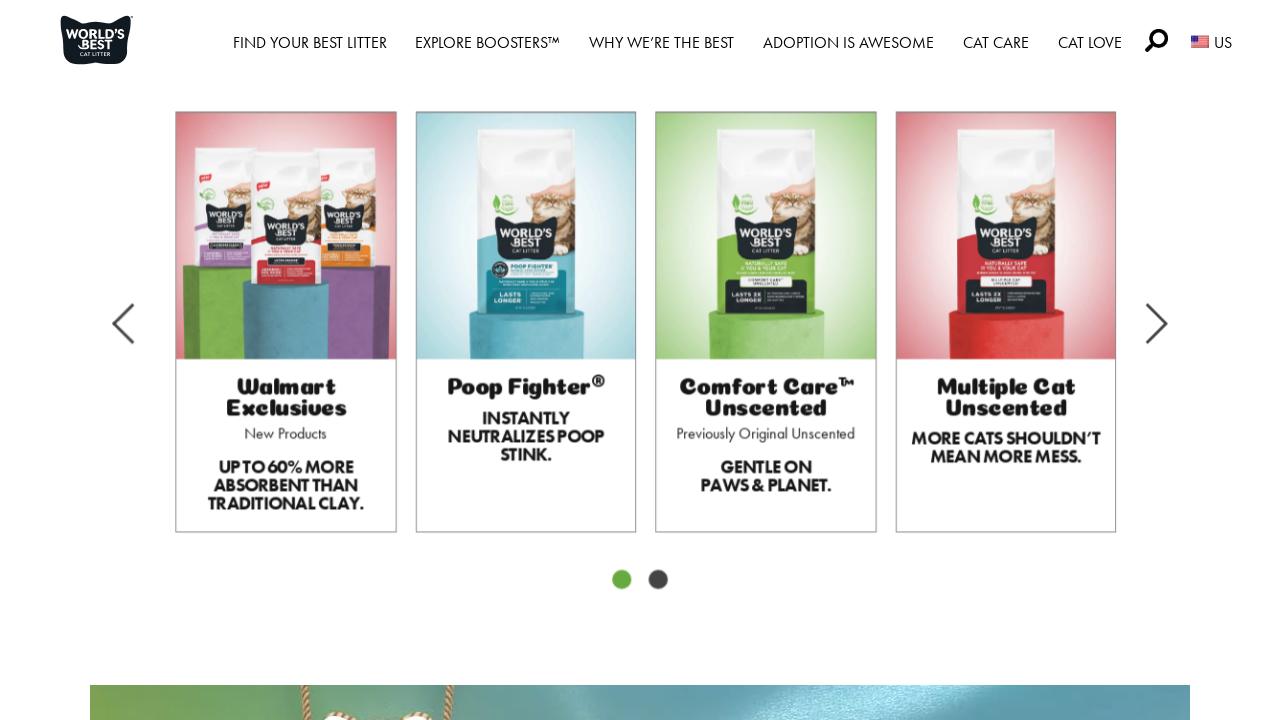

Verified alt attribute for carousel image 2/8
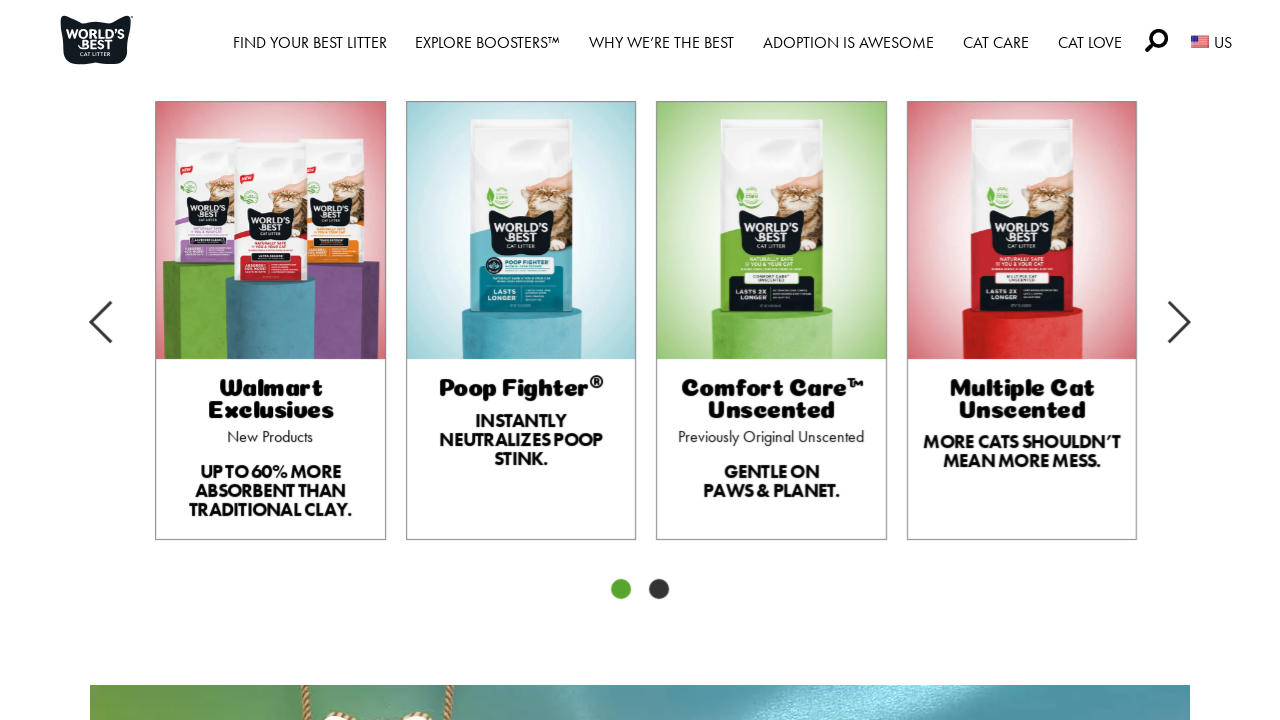

Verified src attribute for carousel image 3/8
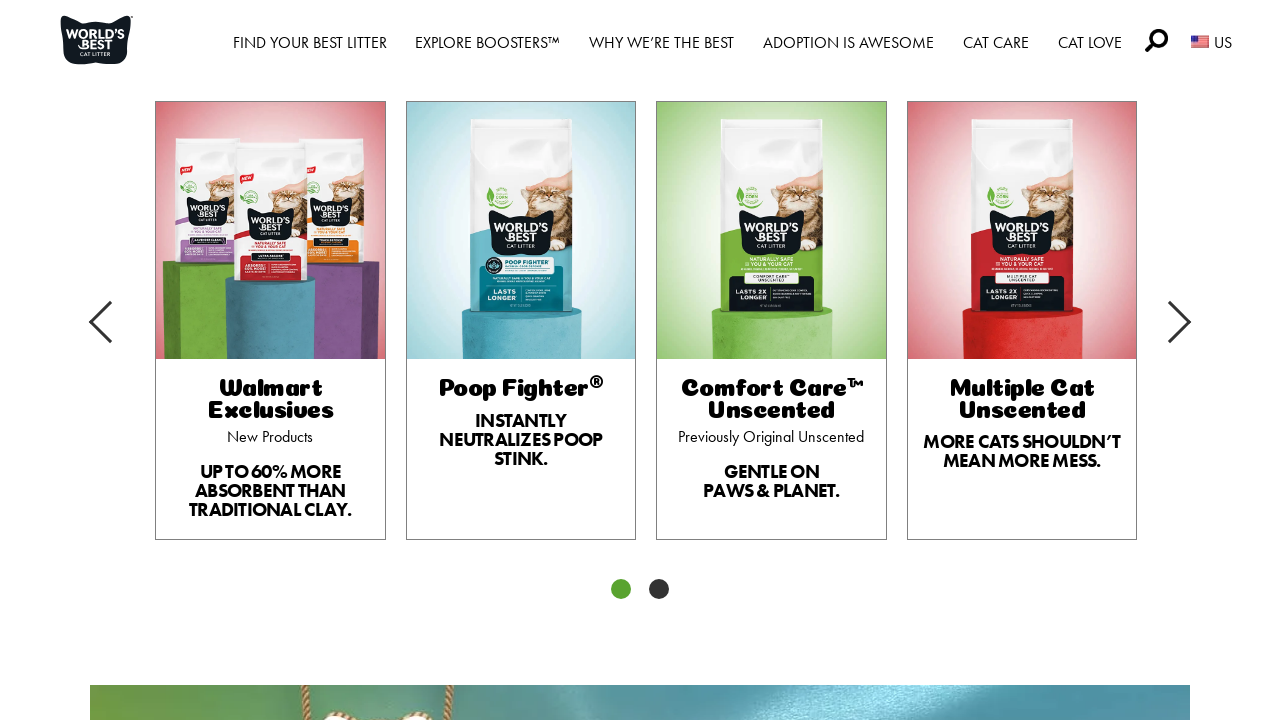

Verified alt attribute for carousel image 3/8
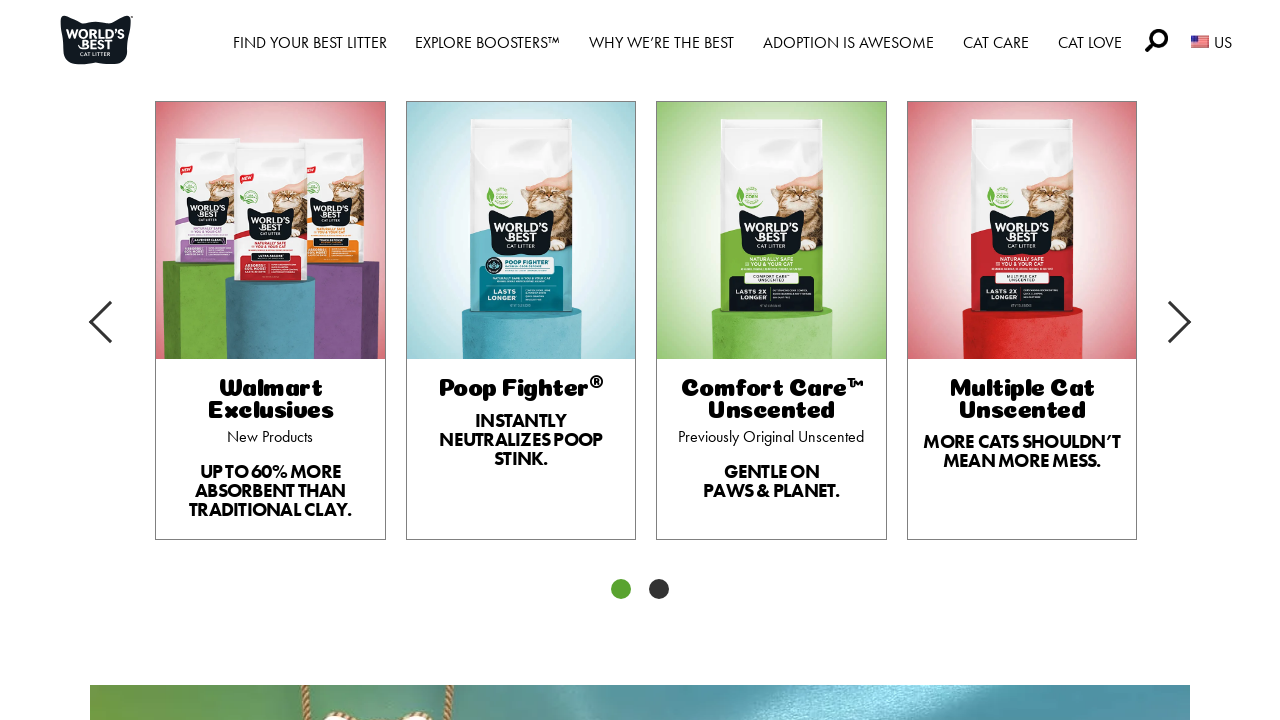

Verified src attribute for carousel image 4/8
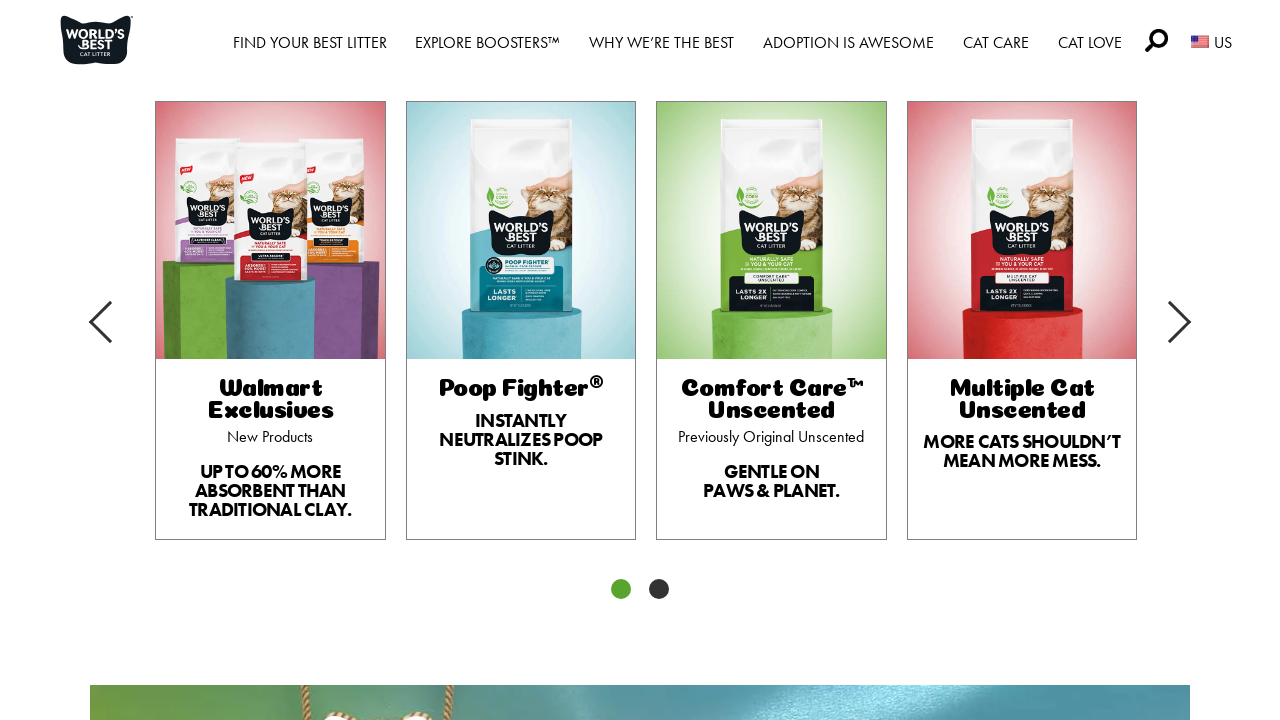

Verified alt attribute for carousel image 4/8
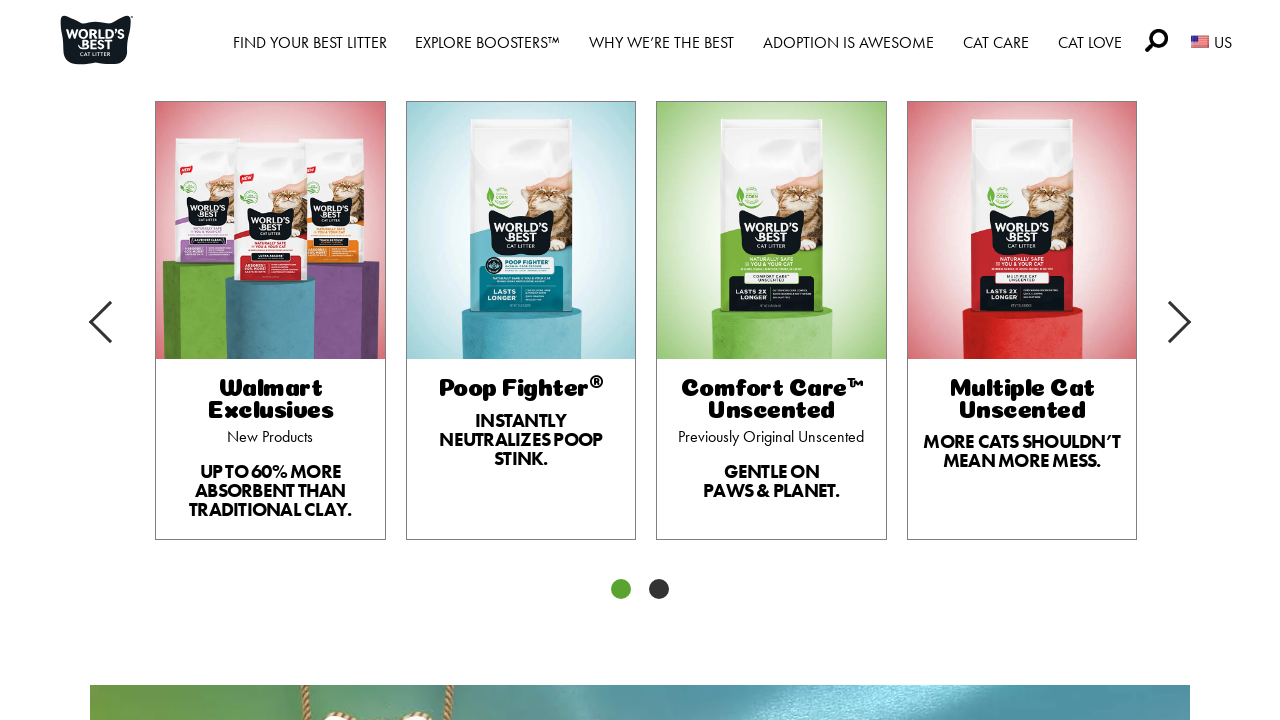

Verified src attribute for carousel image 5/8
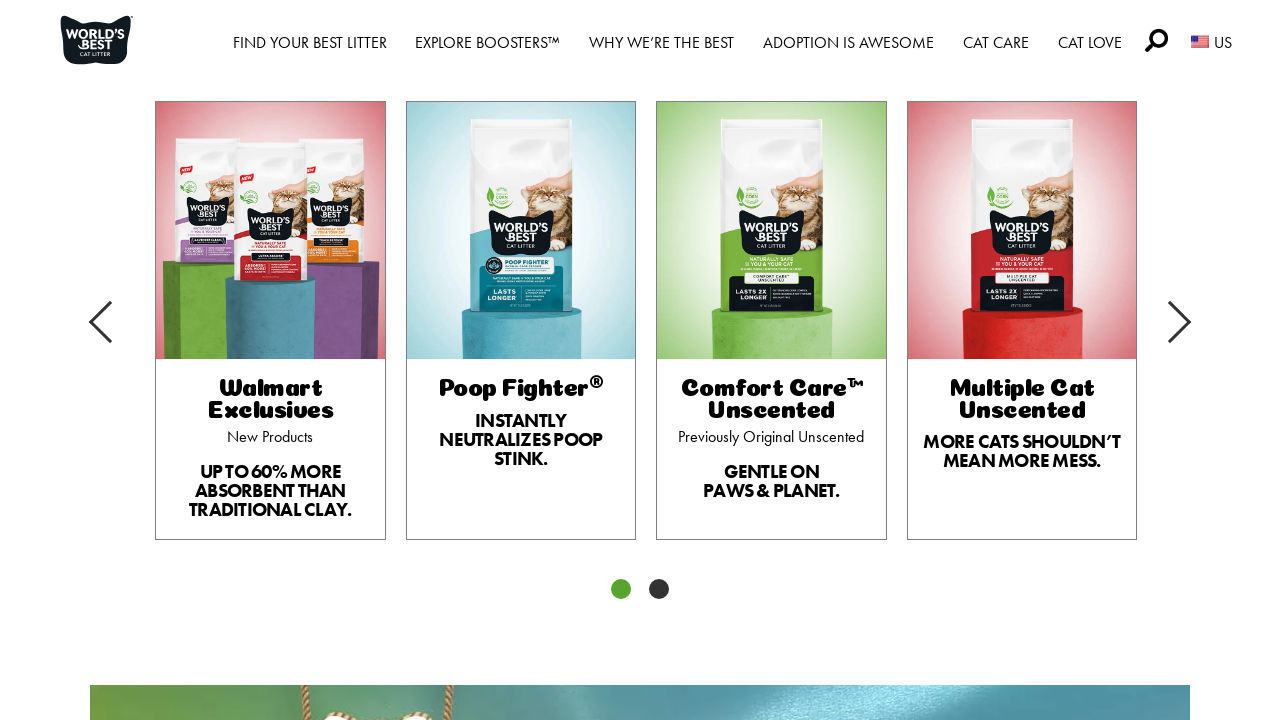

Verified alt attribute for carousel image 5/8
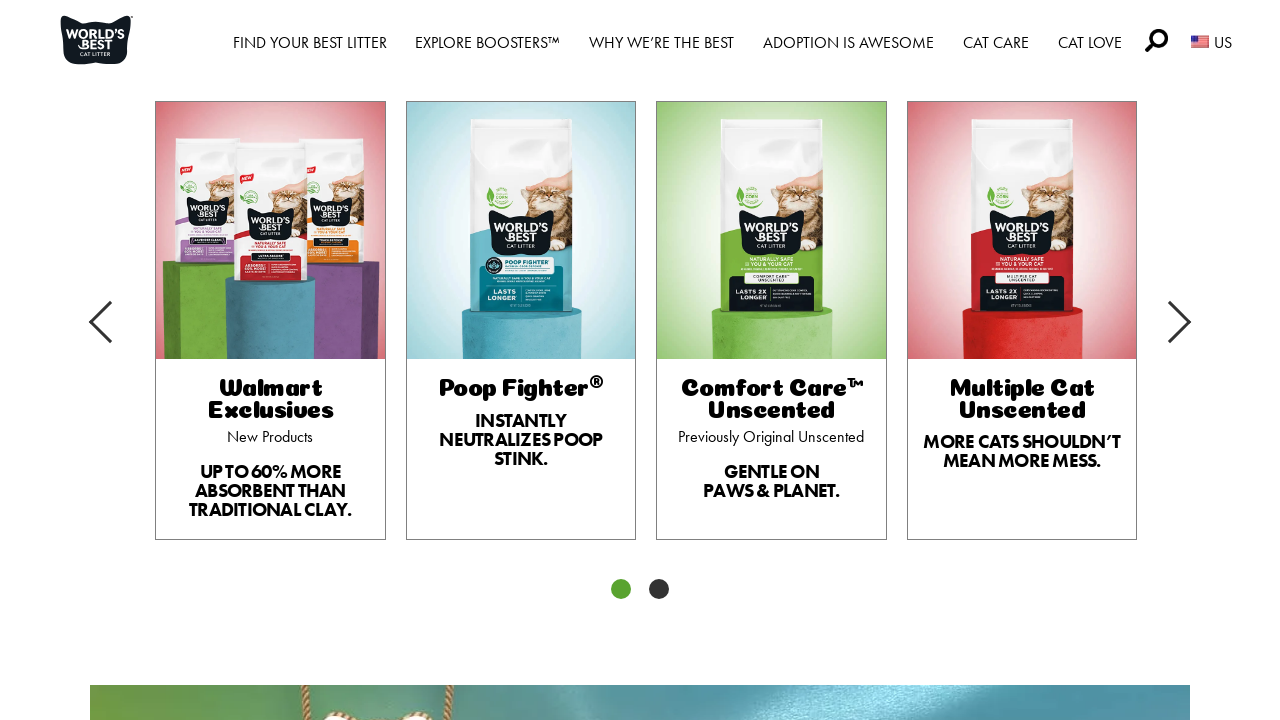

Verified src attribute for carousel image 6/8
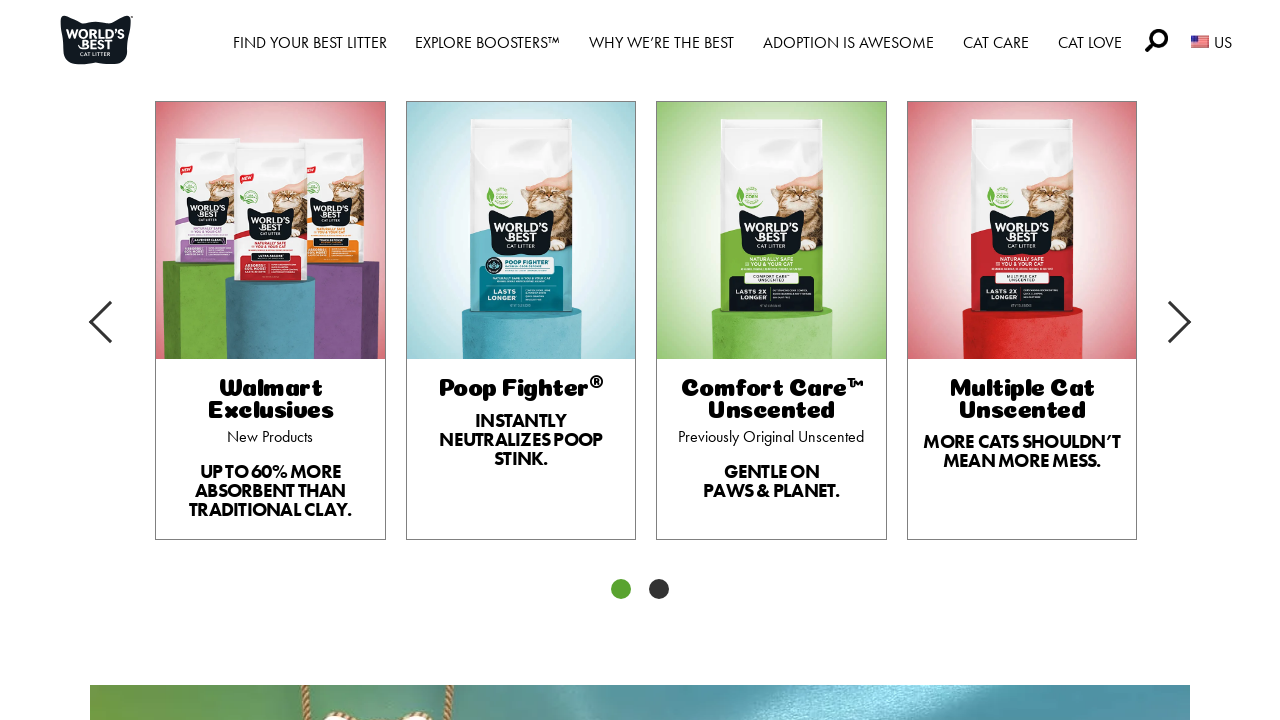

Verified alt attribute for carousel image 6/8
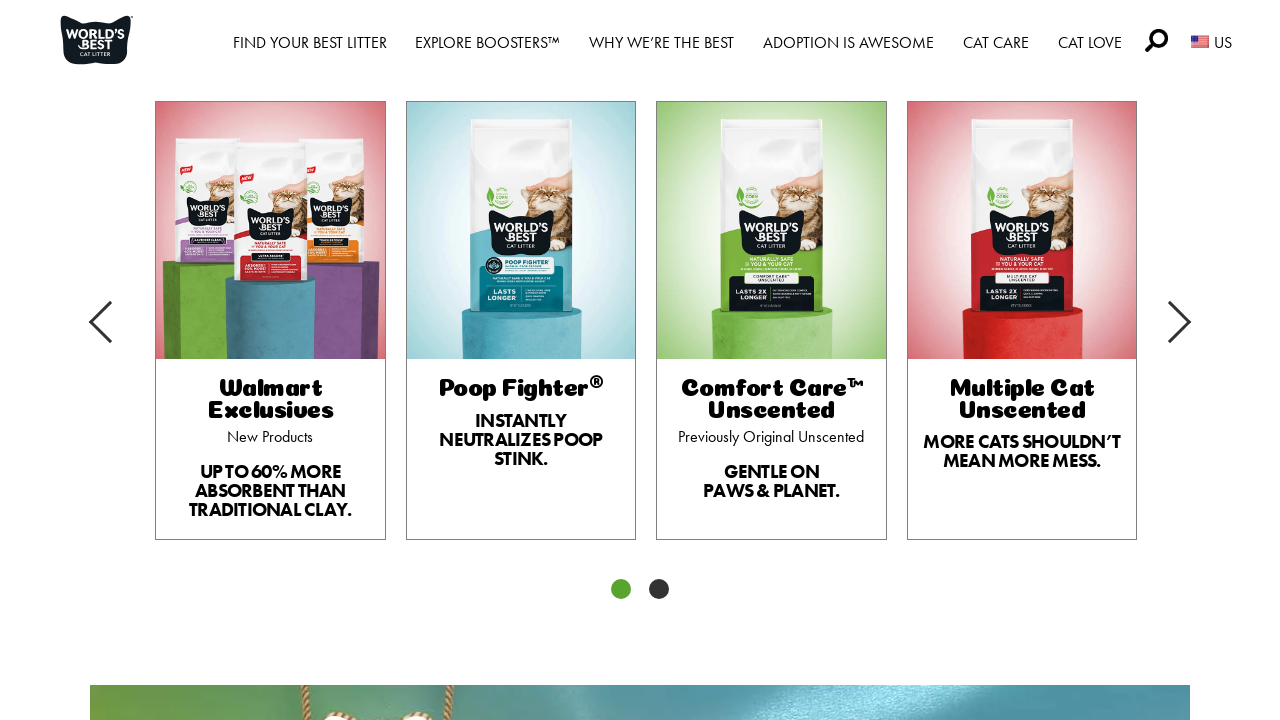

Verified src attribute for carousel image 7/8
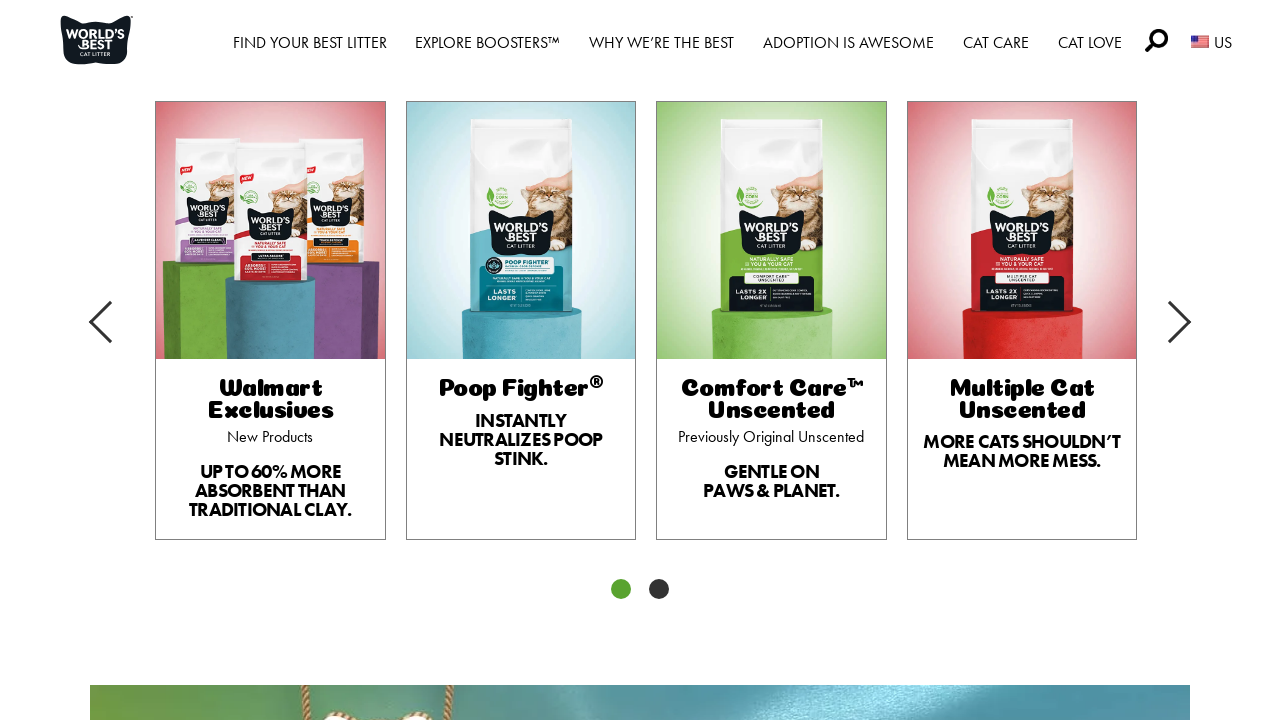

Verified alt attribute for carousel image 7/8
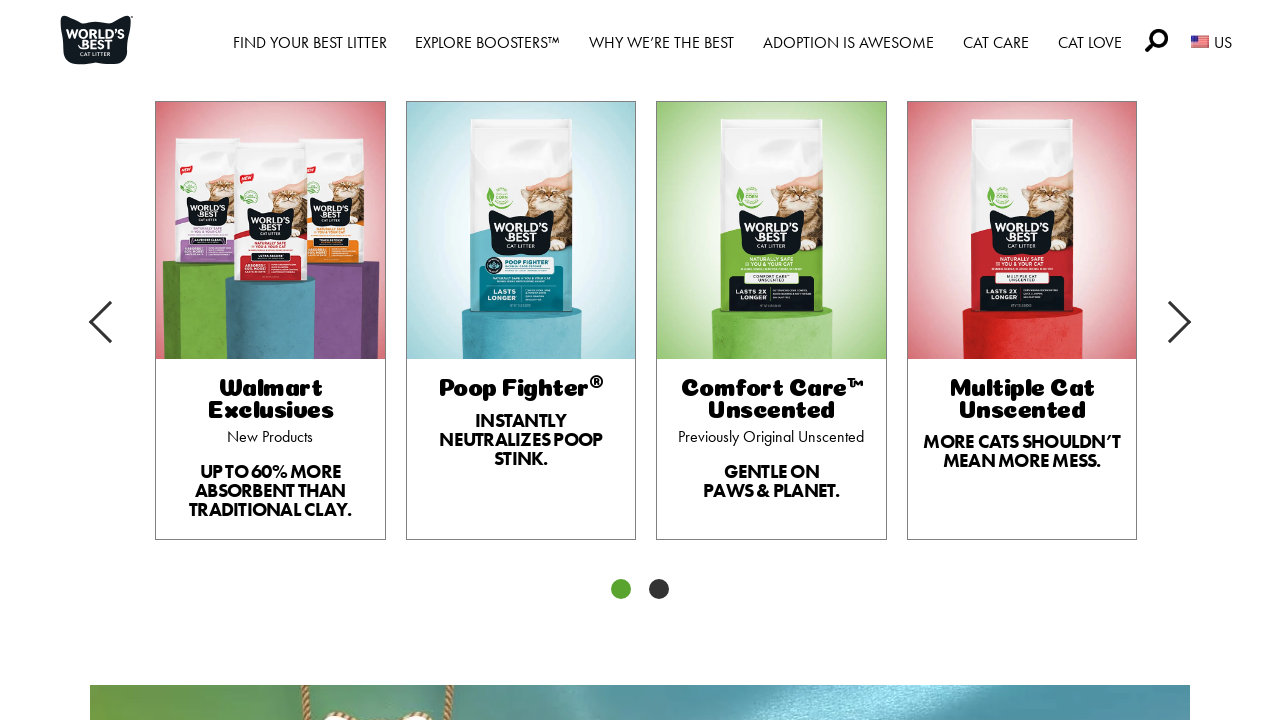

Verified src attribute for carousel image 8/8
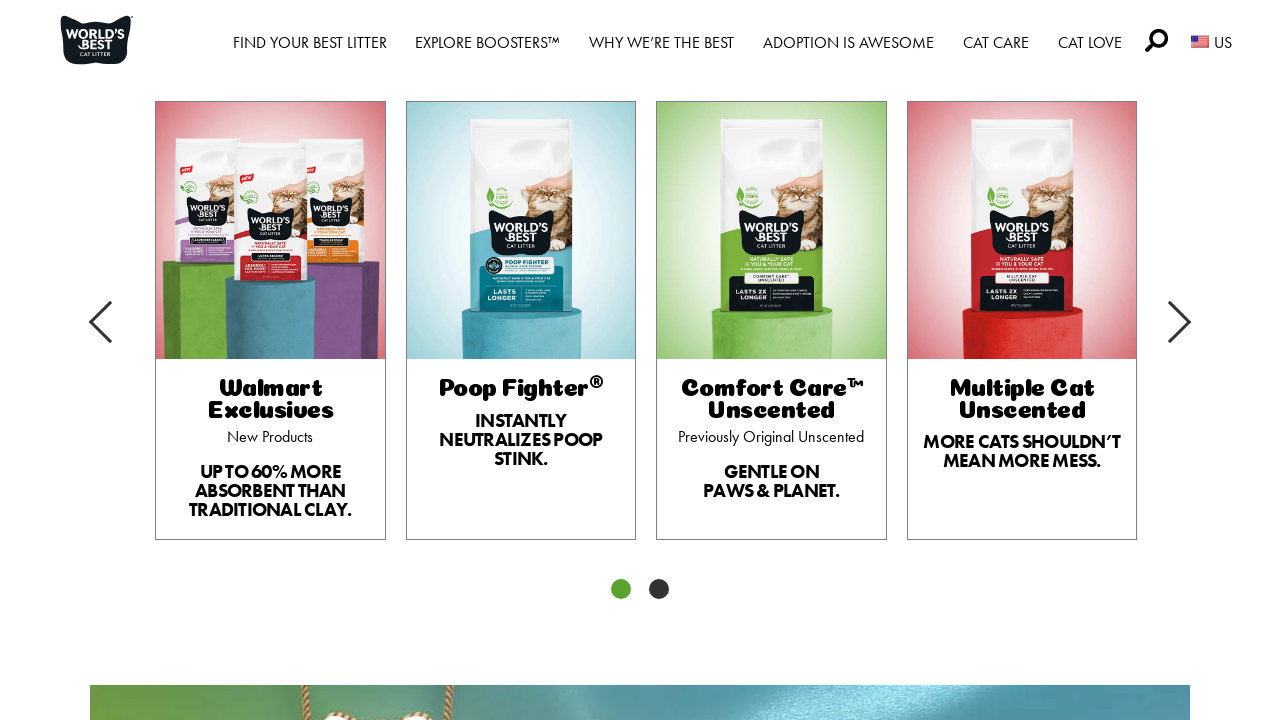

Verified alt attribute for carousel image 8/8
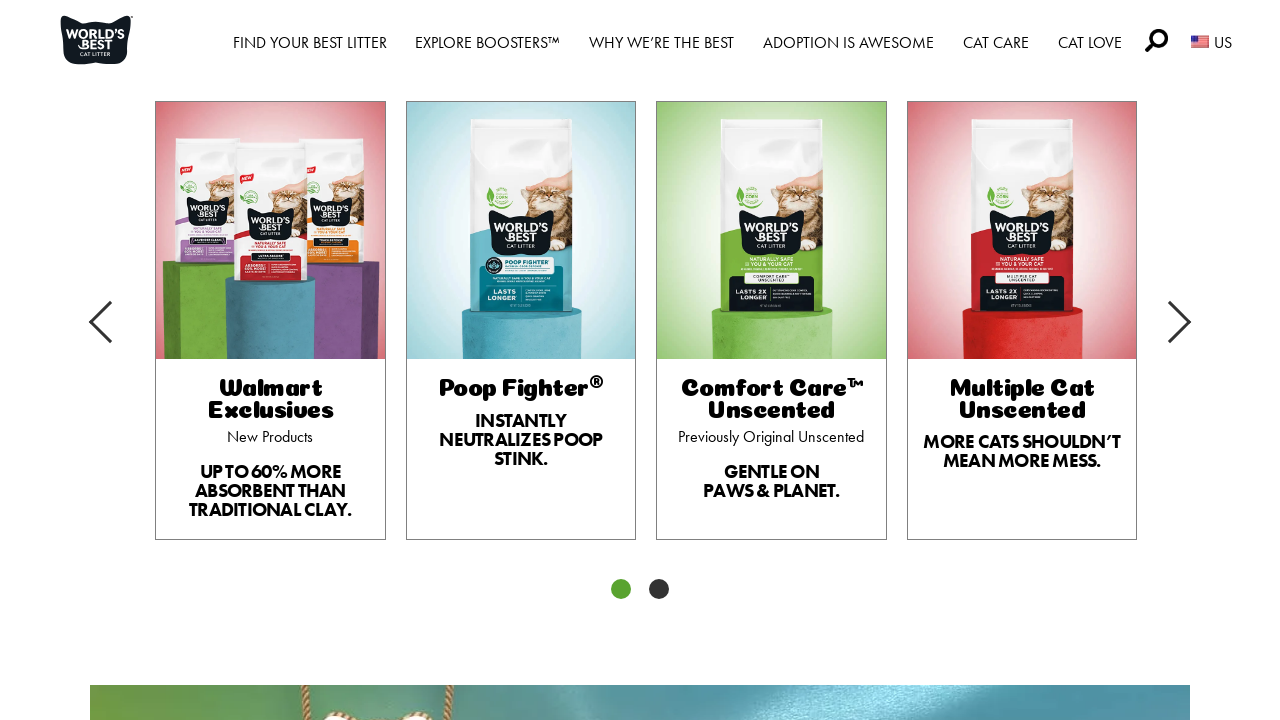

Navigated to https://www.worldsbestcatlitter.com/natural-cat-litter/
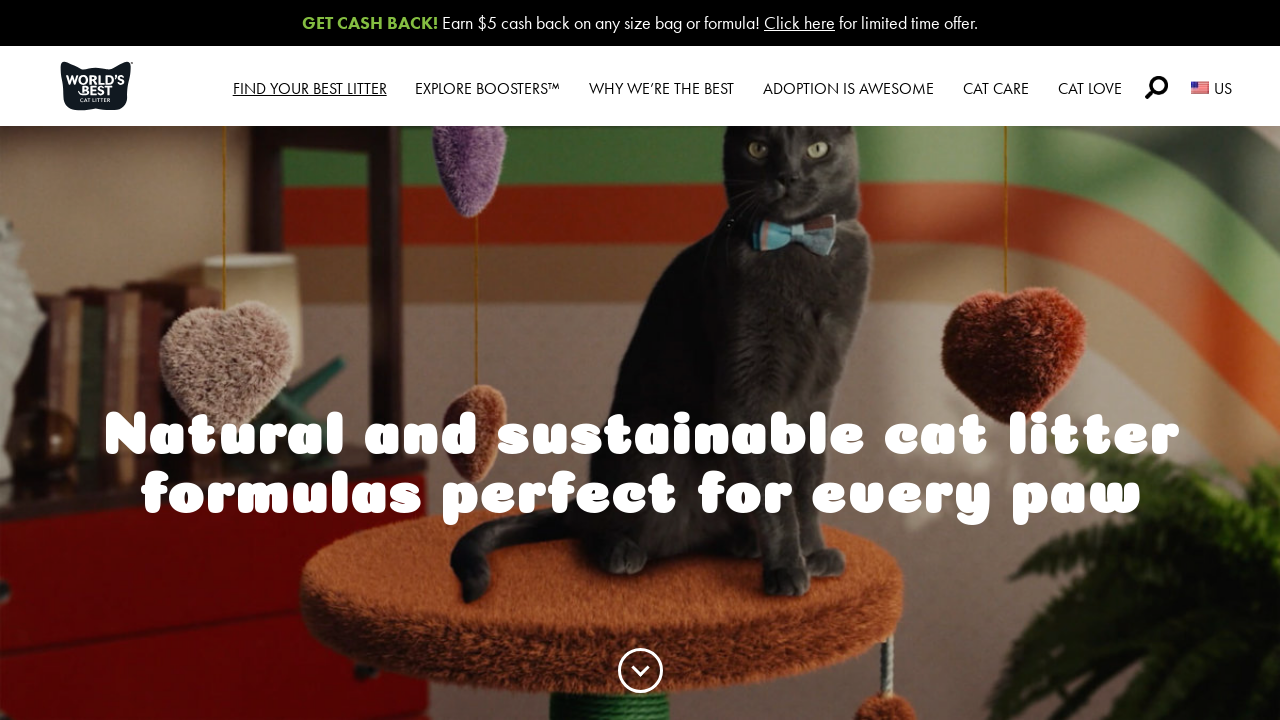

Located product carousel on https://www.worldsbestcatlitter.com/natural-cat-litter/
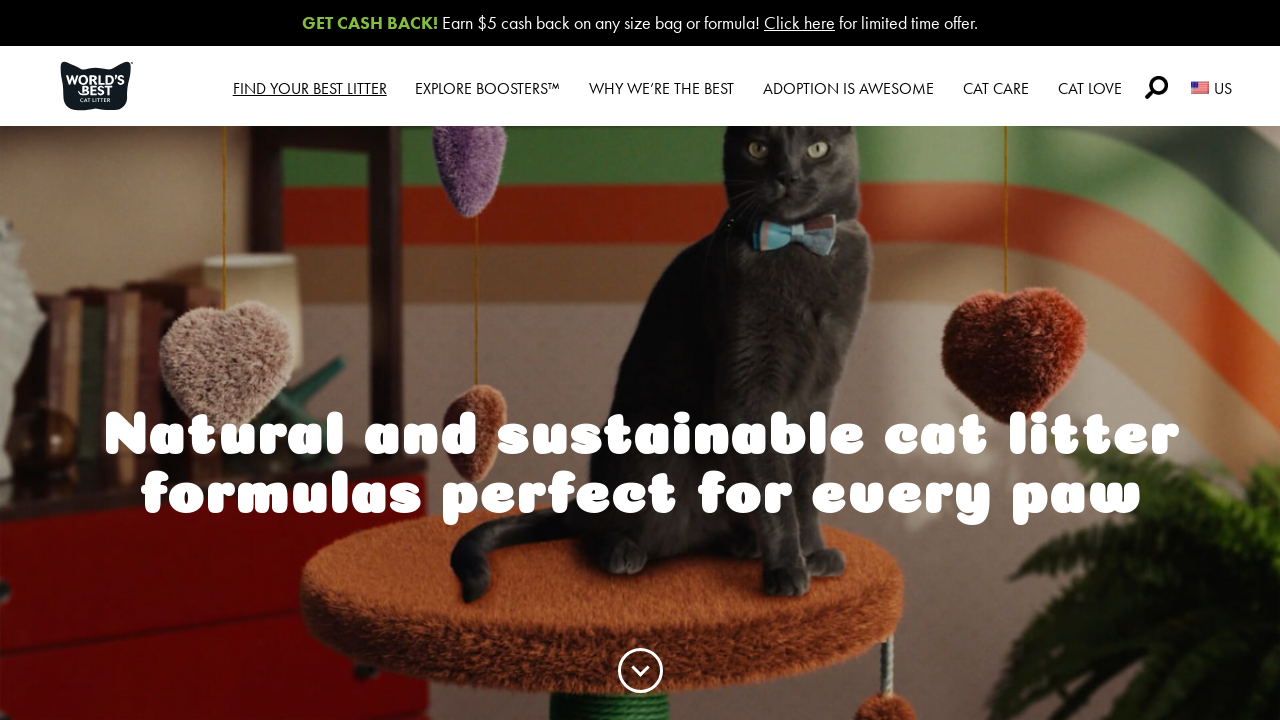

Product carousel found on page
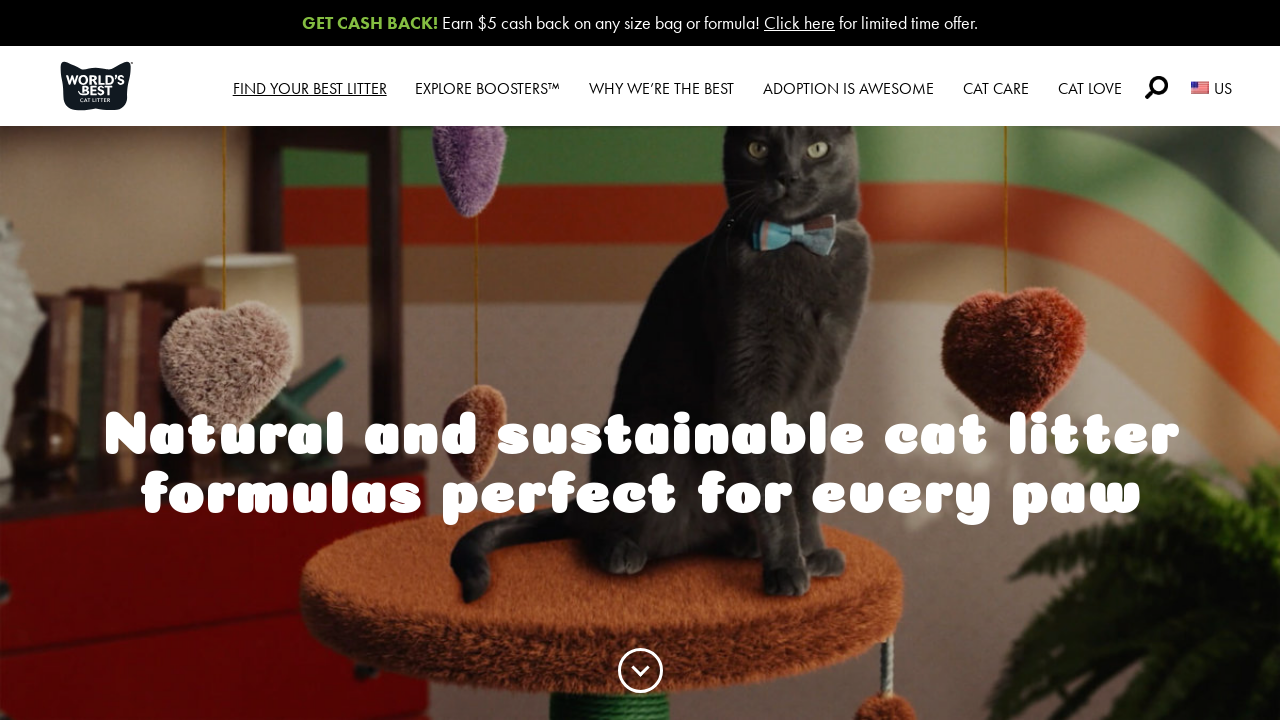

Scrolled product carousel into view
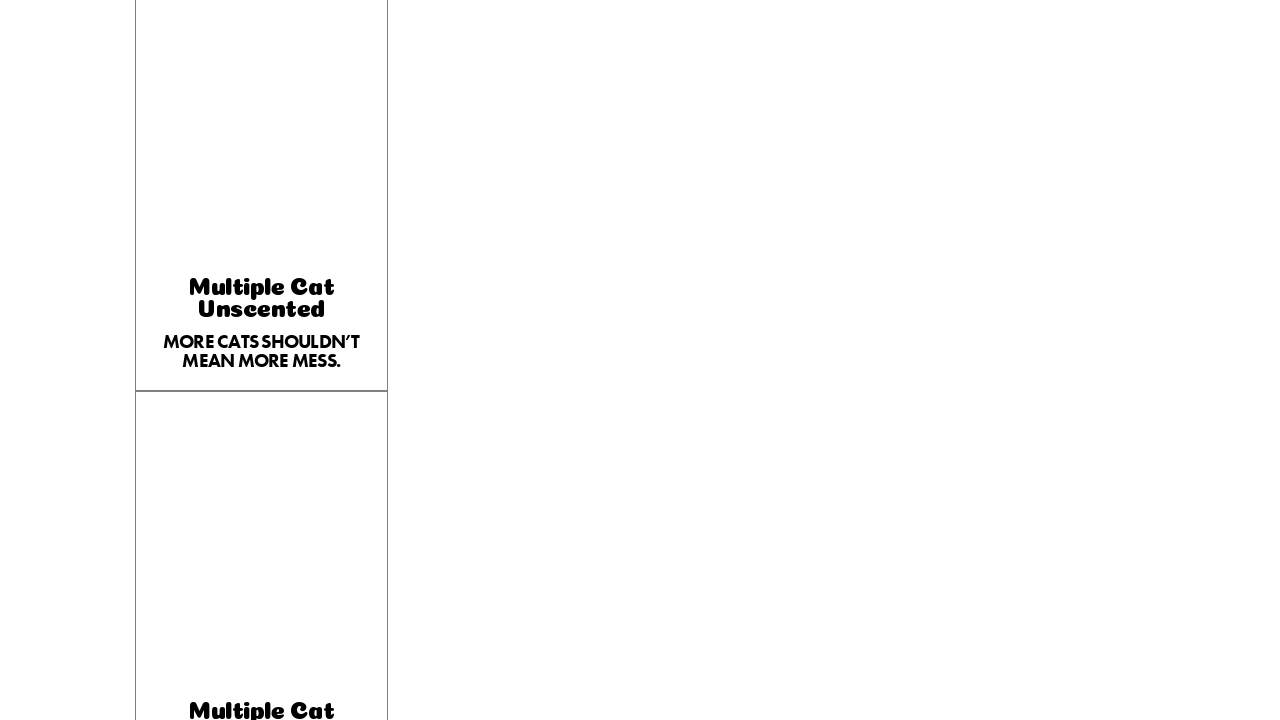

Found 8 images in carousel
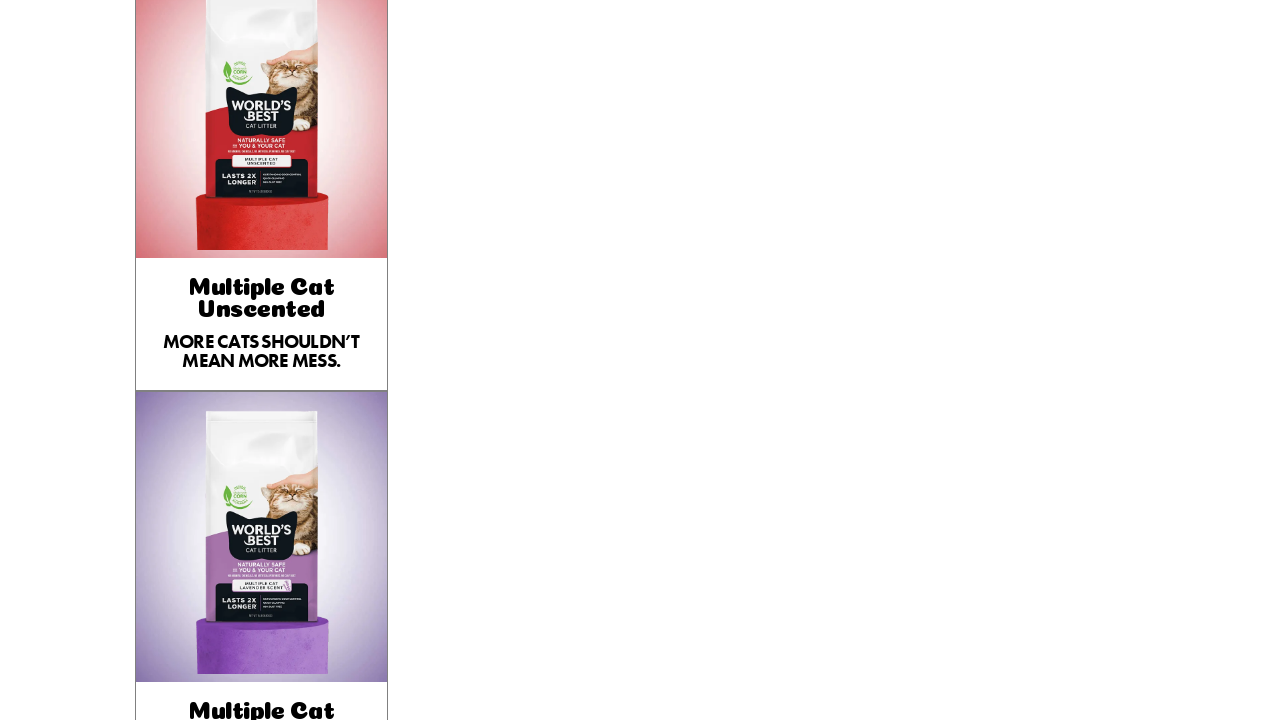

Verified src attribute for carousel image 1/8
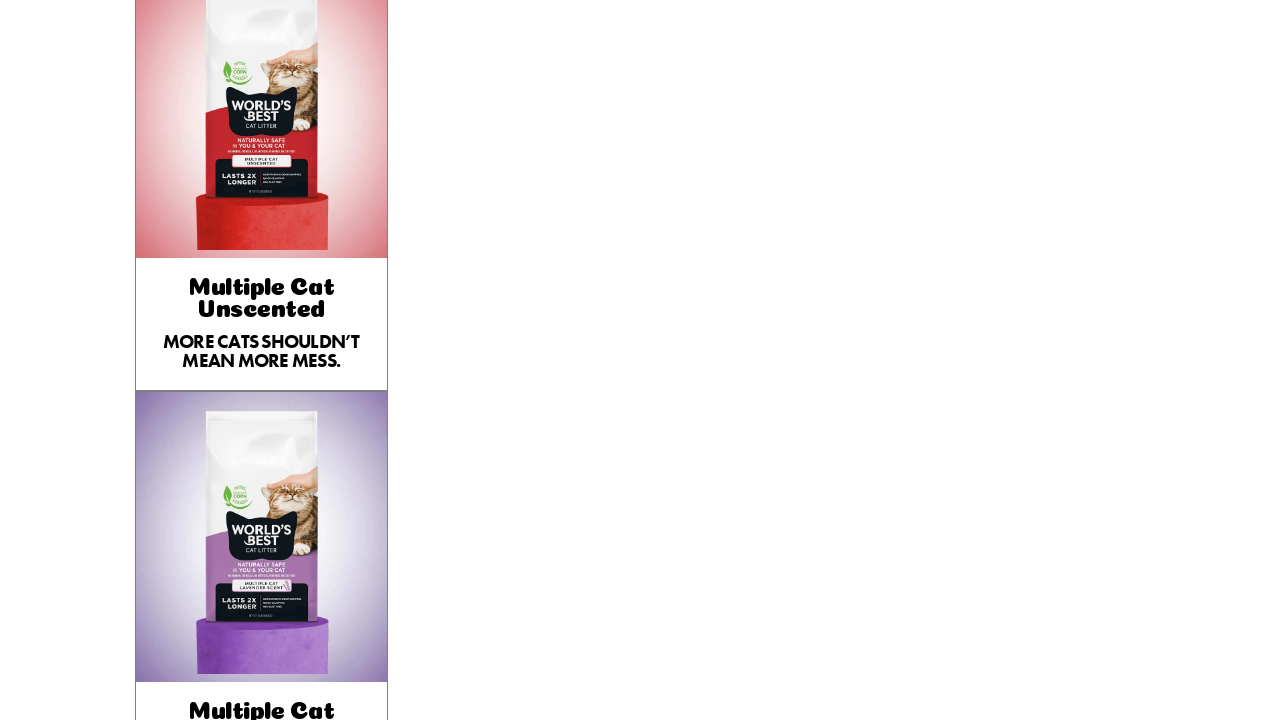

Verified alt attribute for carousel image 1/8
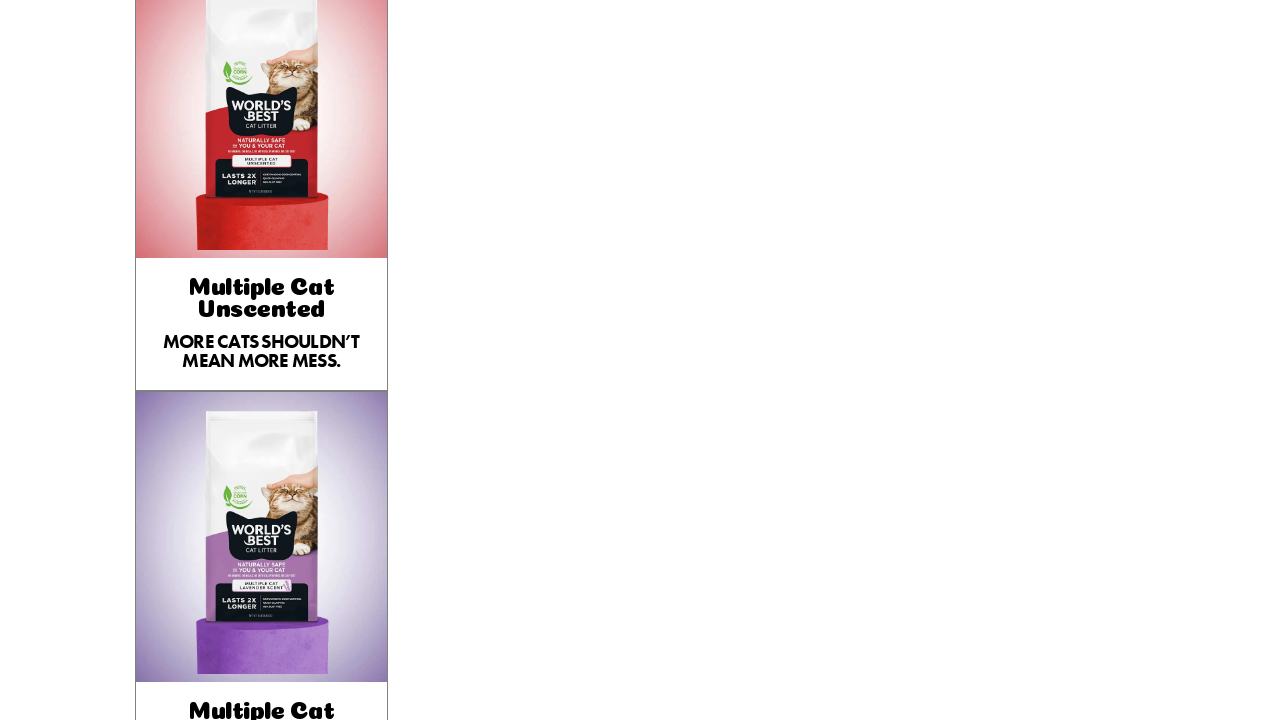

Verified src attribute for carousel image 2/8
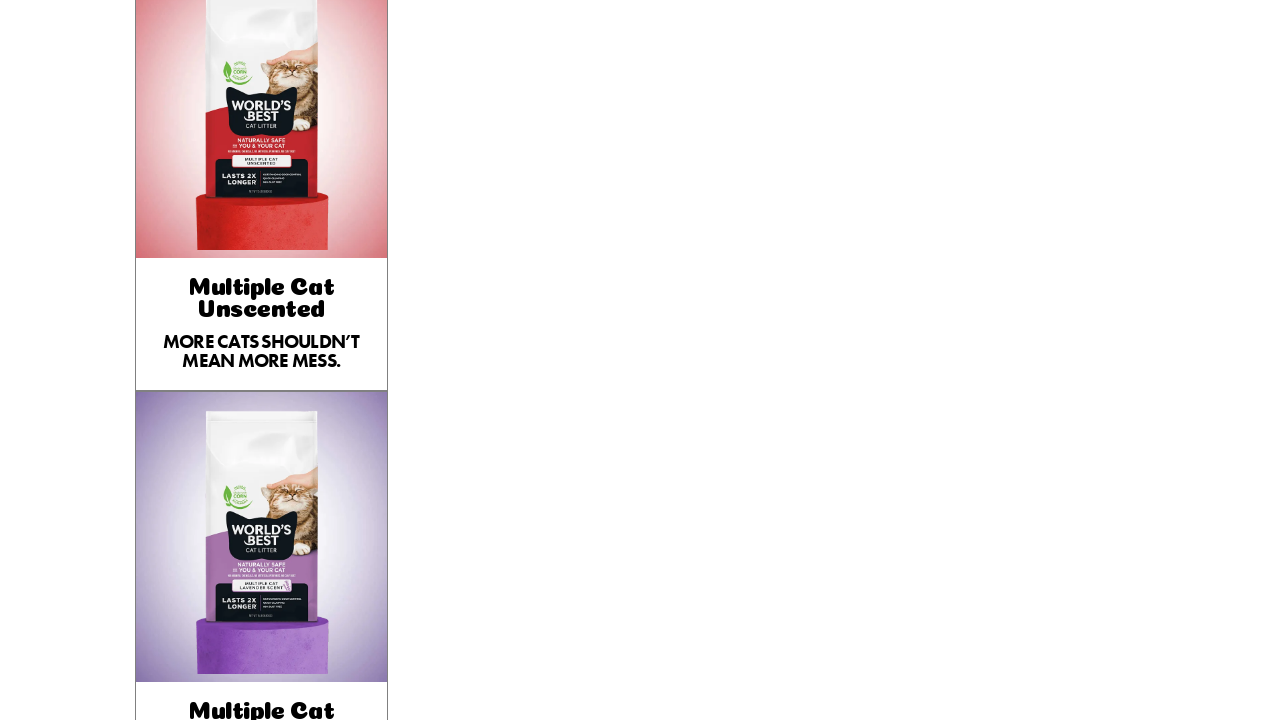

Verified alt attribute for carousel image 2/8
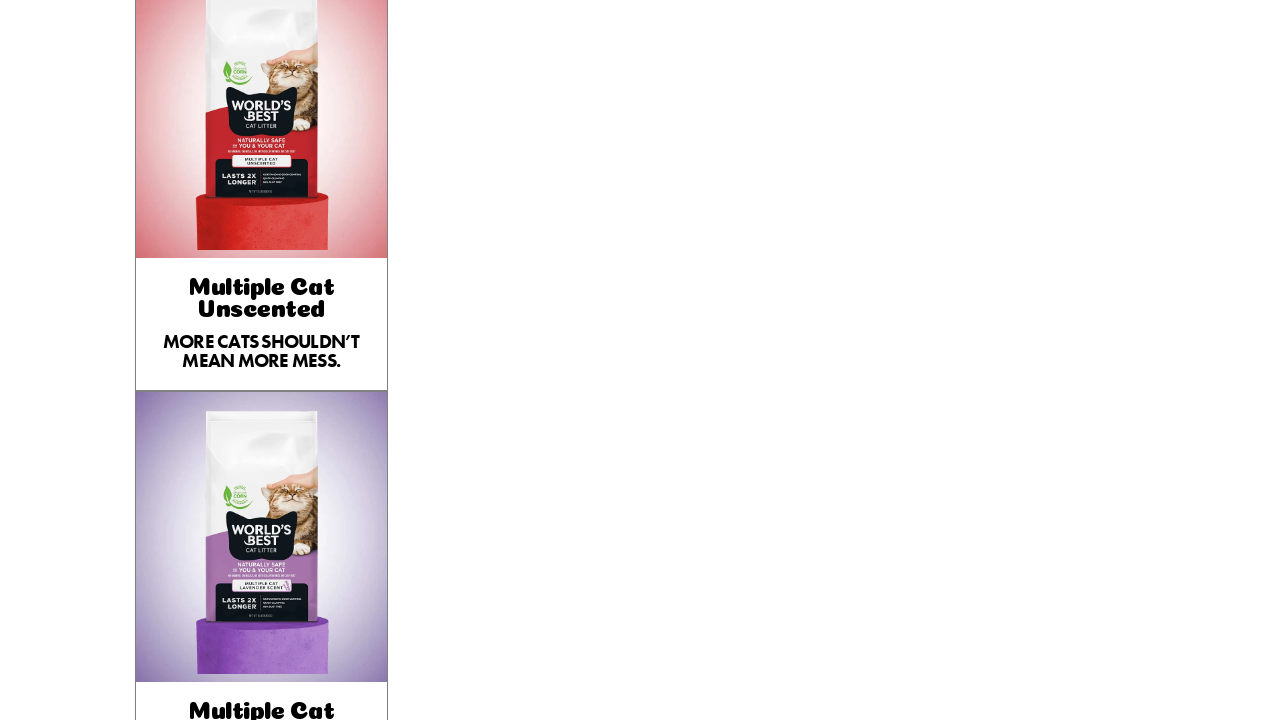

Verified src attribute for carousel image 3/8
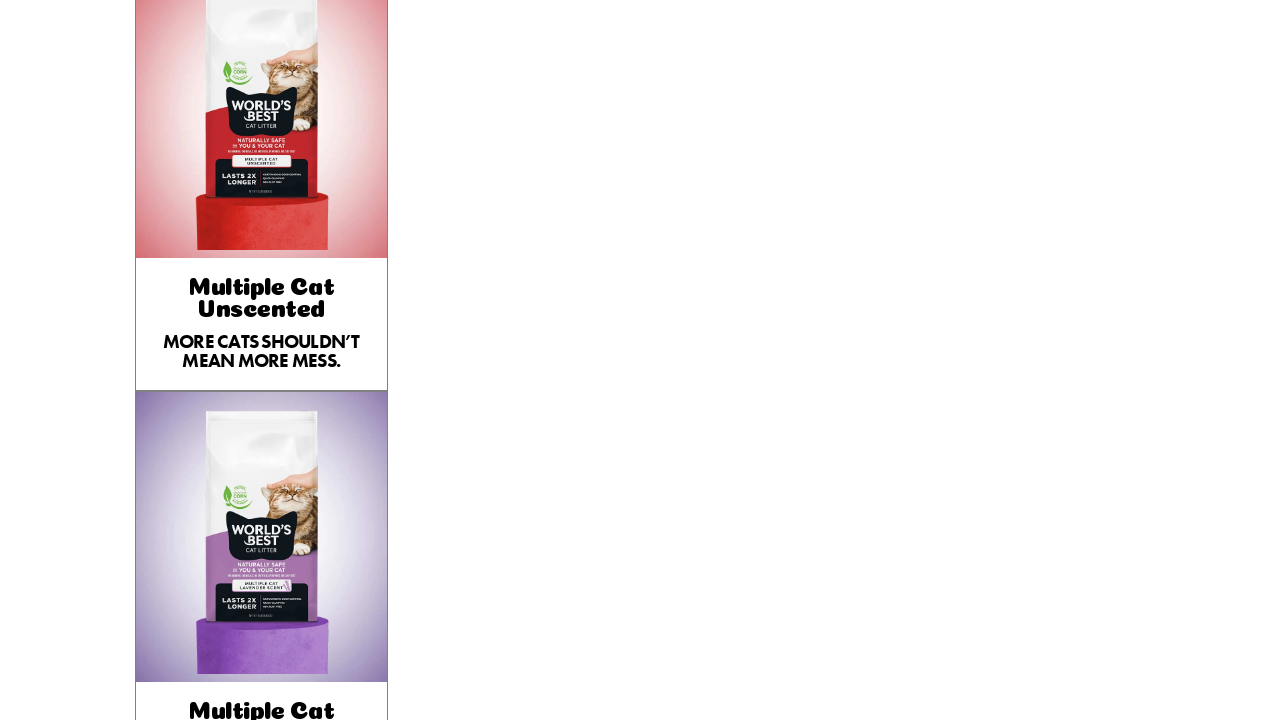

Verified alt attribute for carousel image 3/8
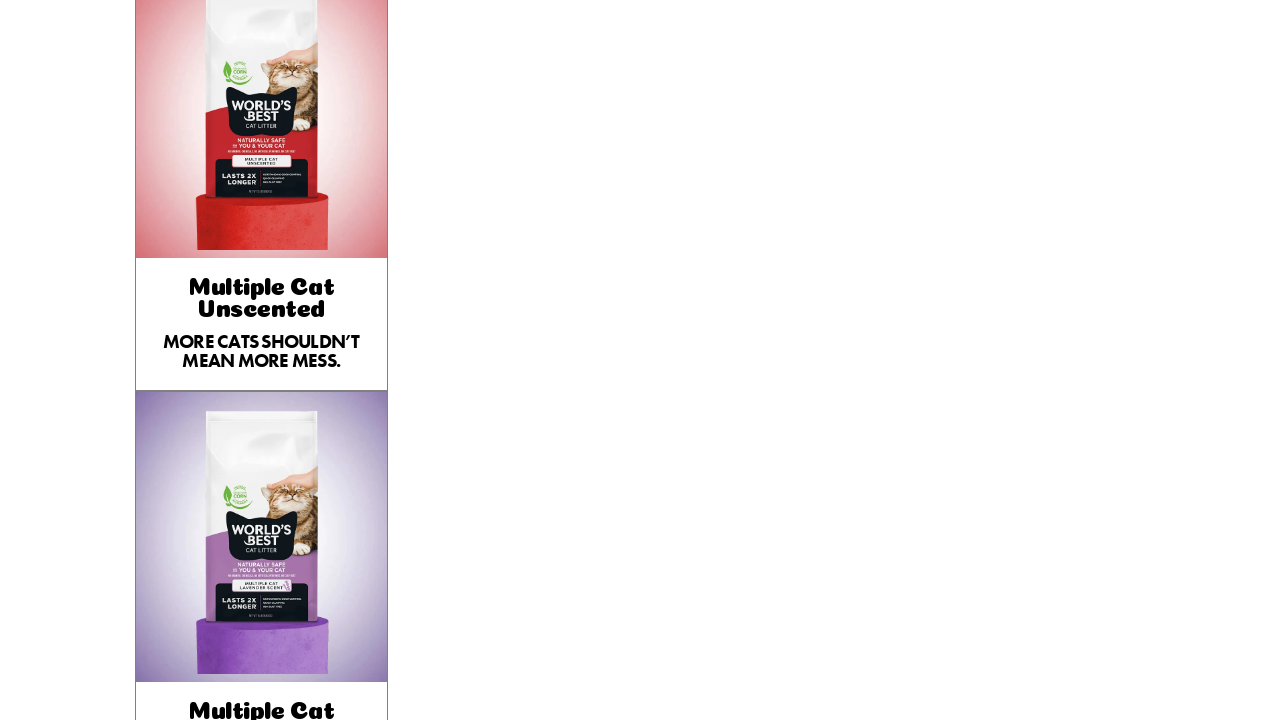

Verified src attribute for carousel image 4/8
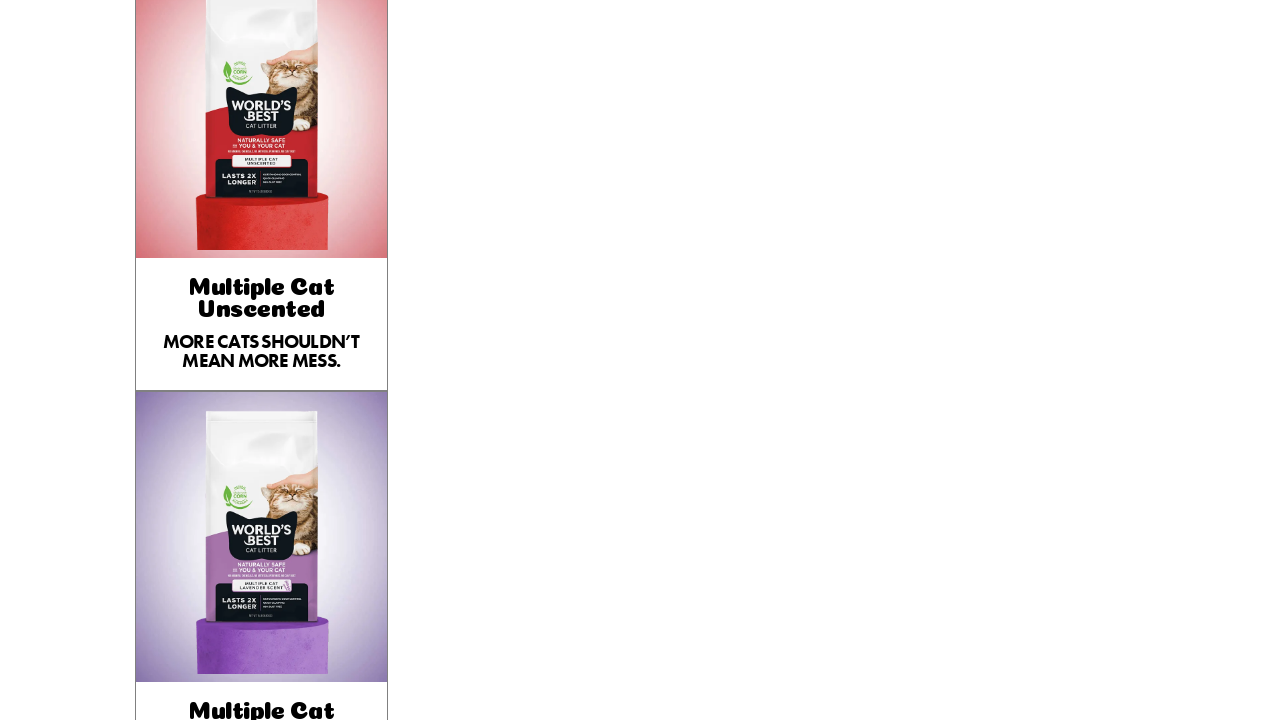

Verified alt attribute for carousel image 4/8
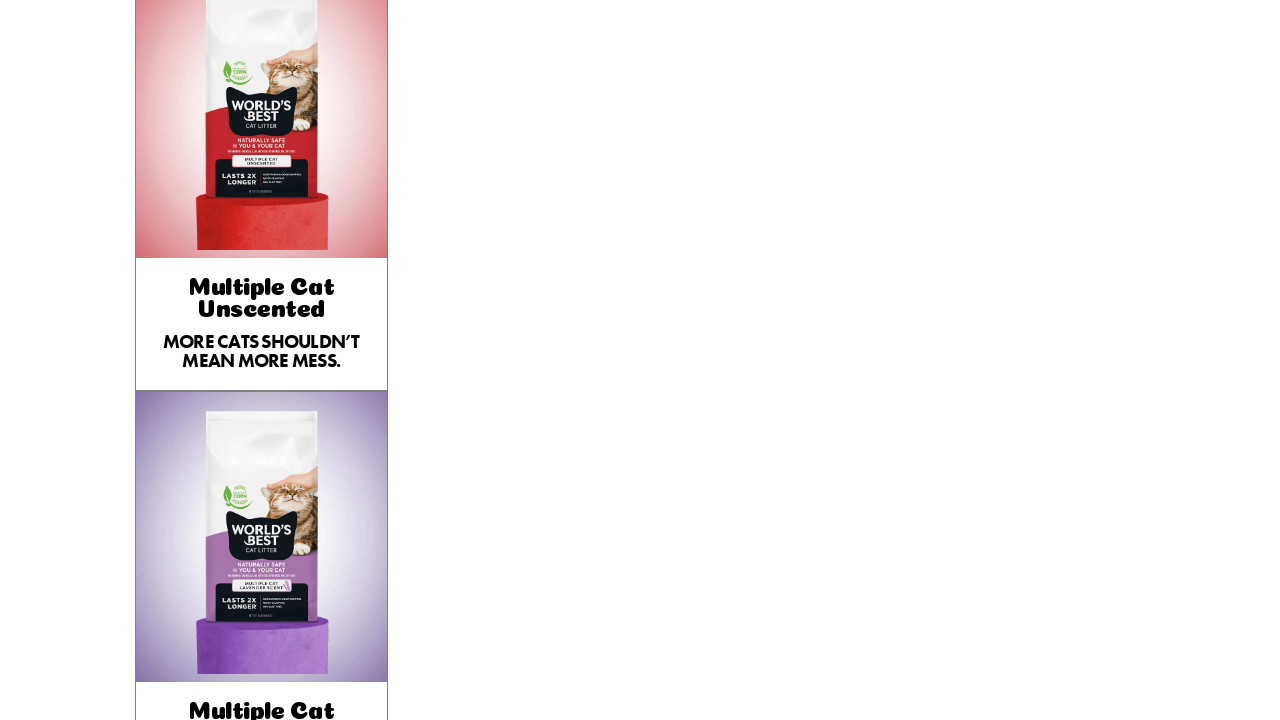

Verified src attribute for carousel image 5/8
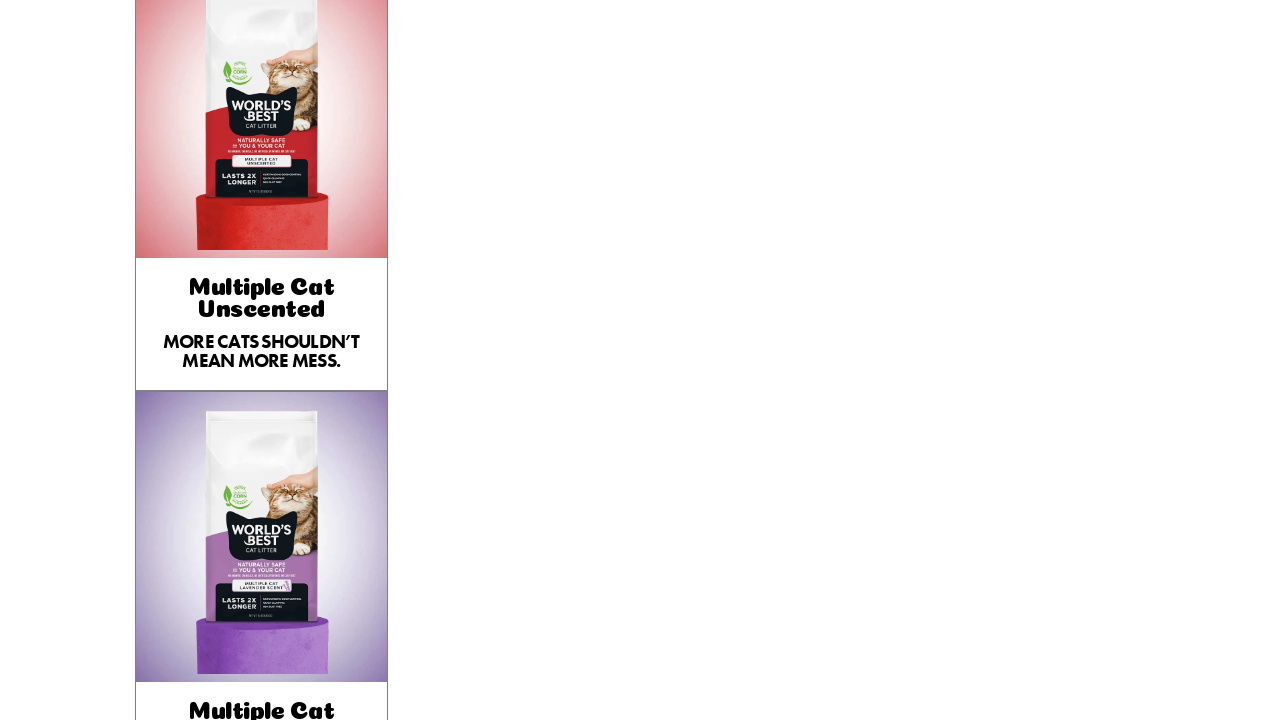

Verified alt attribute for carousel image 5/8
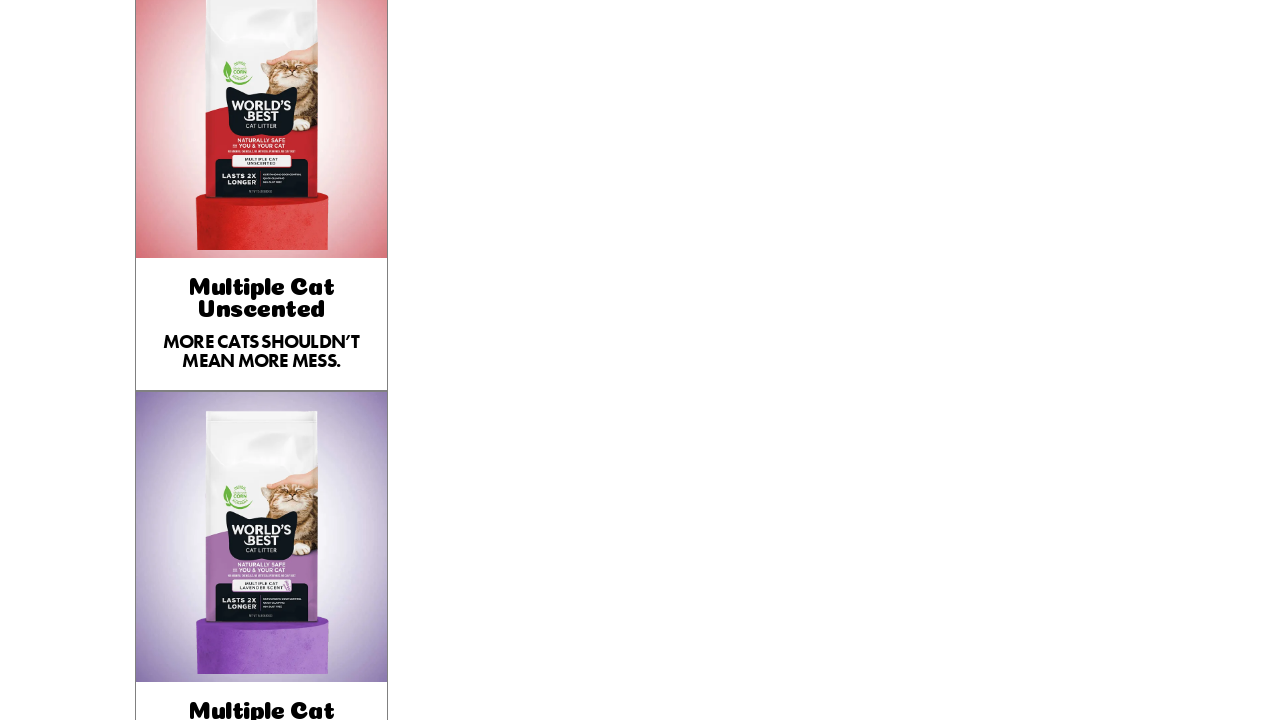

Verified src attribute for carousel image 6/8
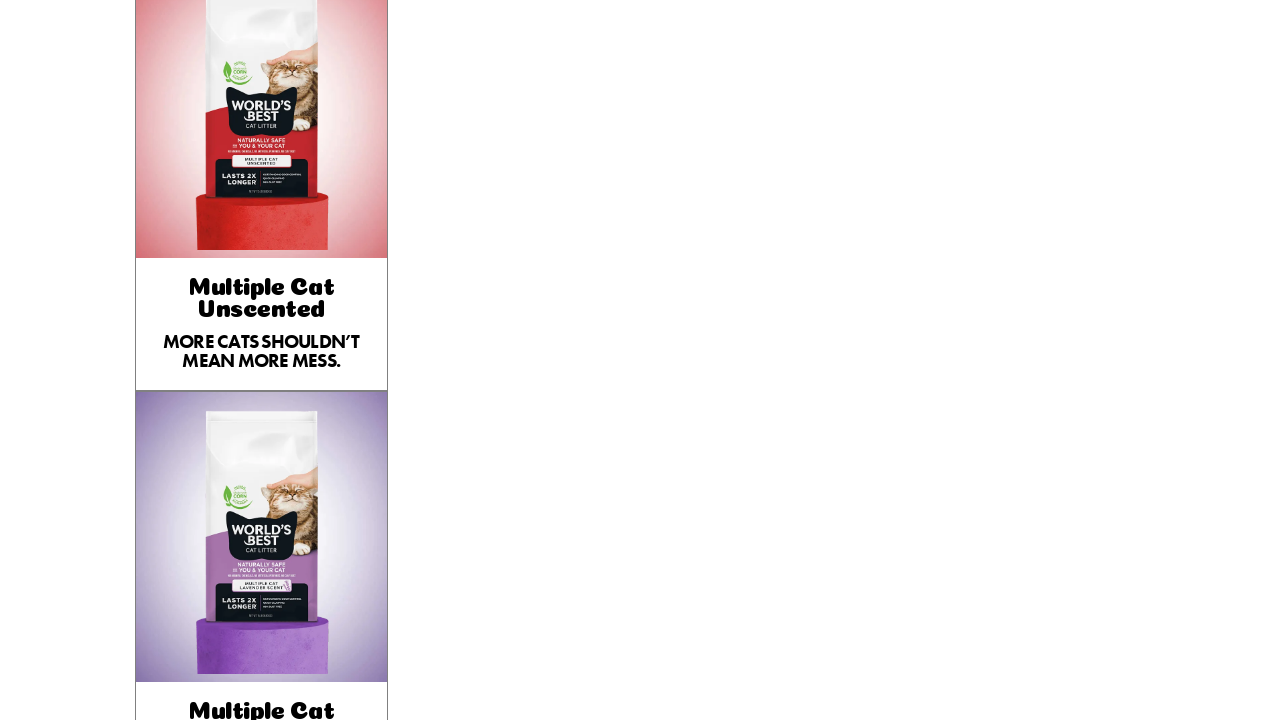

Verified alt attribute for carousel image 6/8
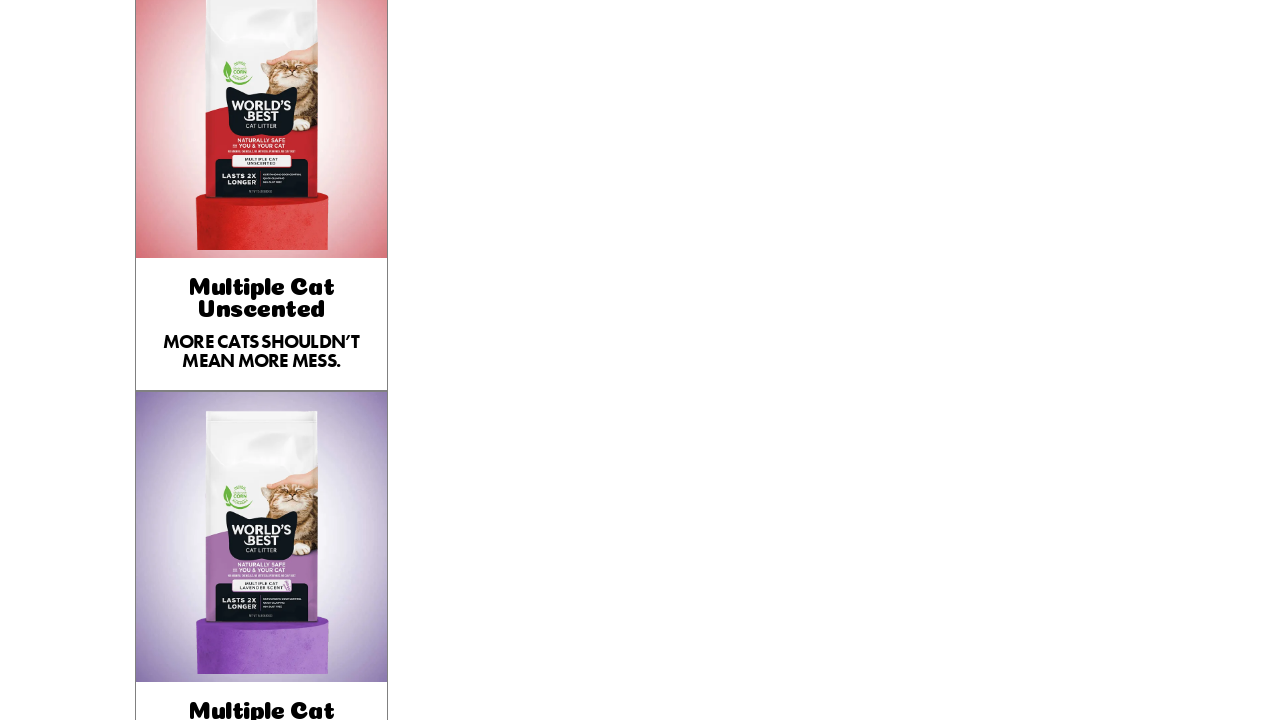

Verified src attribute for carousel image 7/8
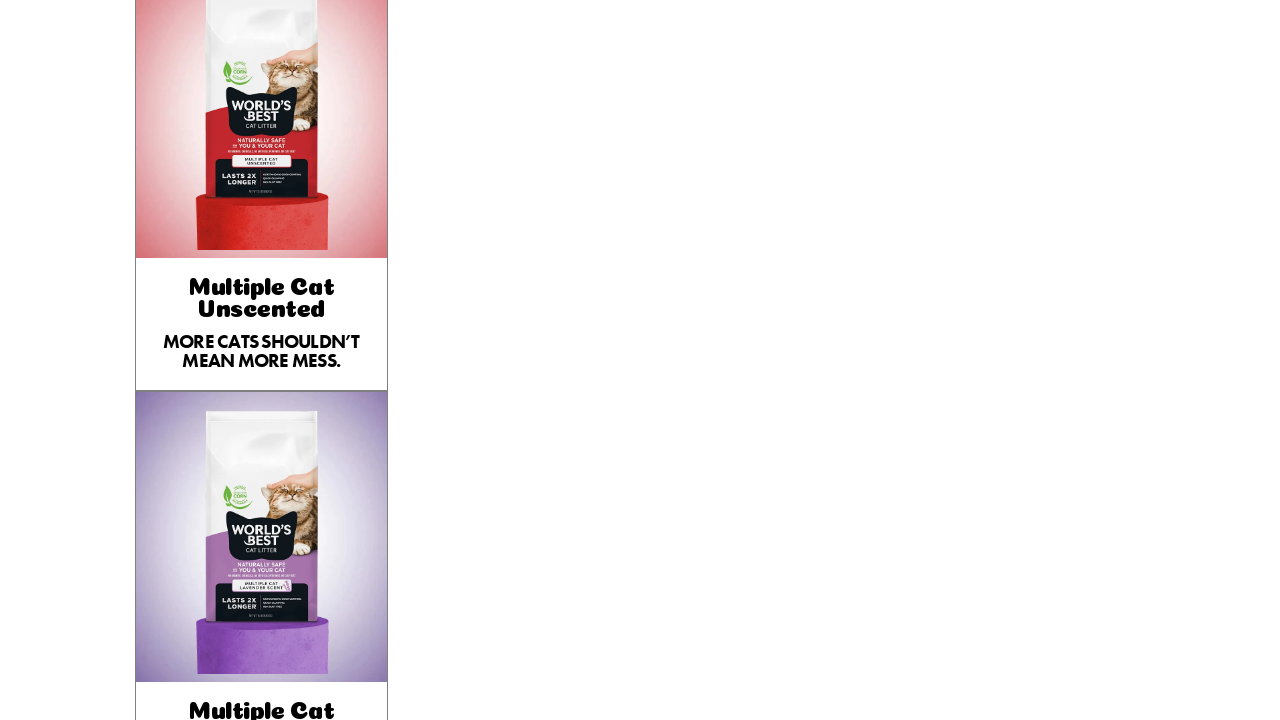

Verified alt attribute for carousel image 7/8
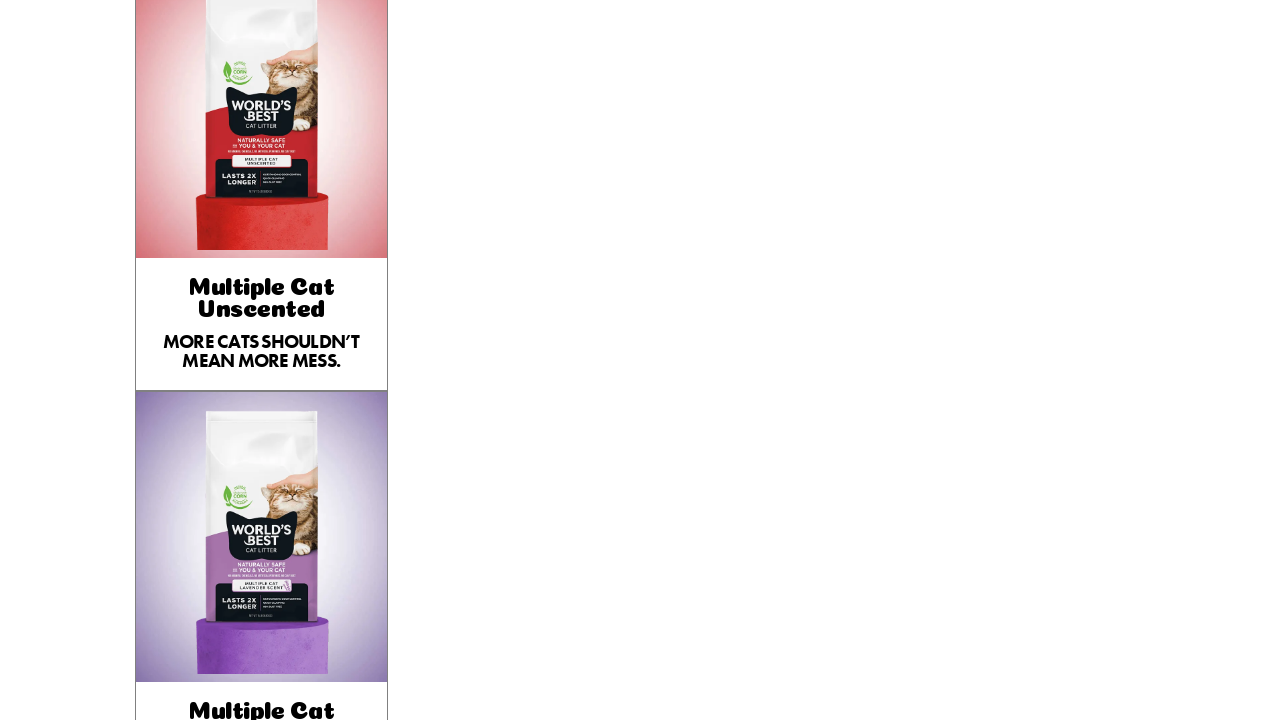

Verified src attribute for carousel image 8/8
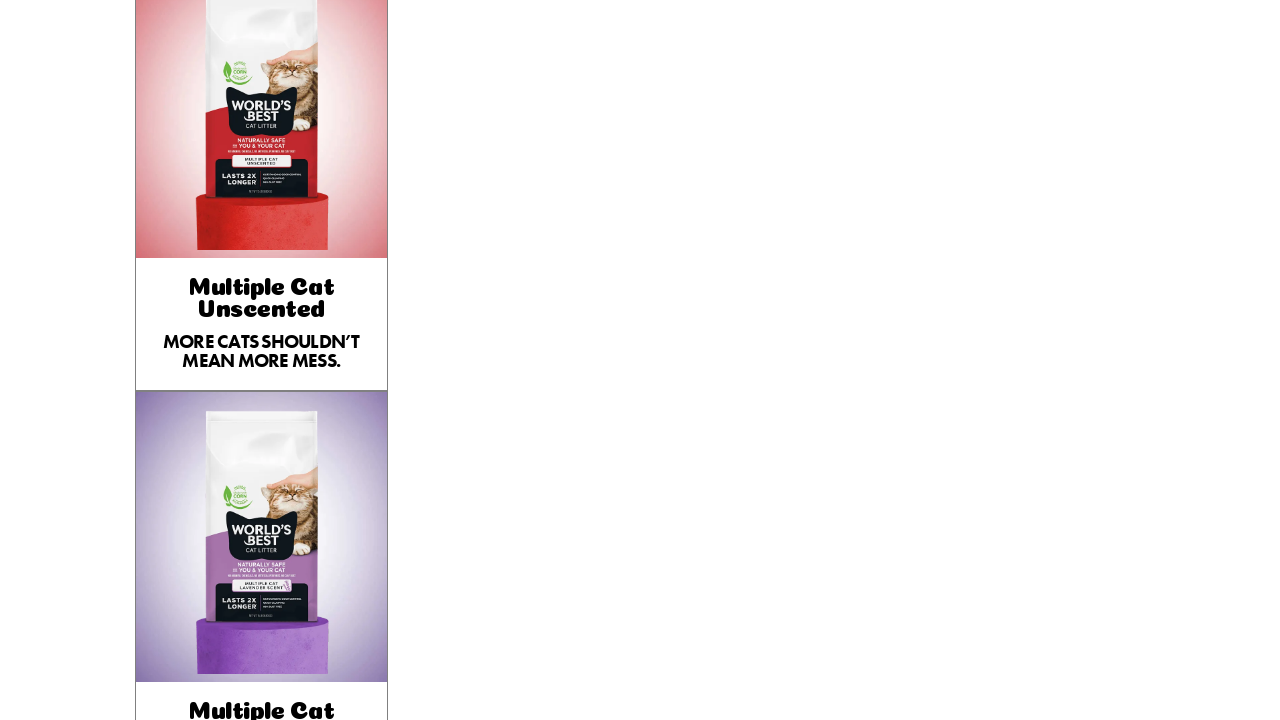

Verified alt attribute for carousel image 8/8
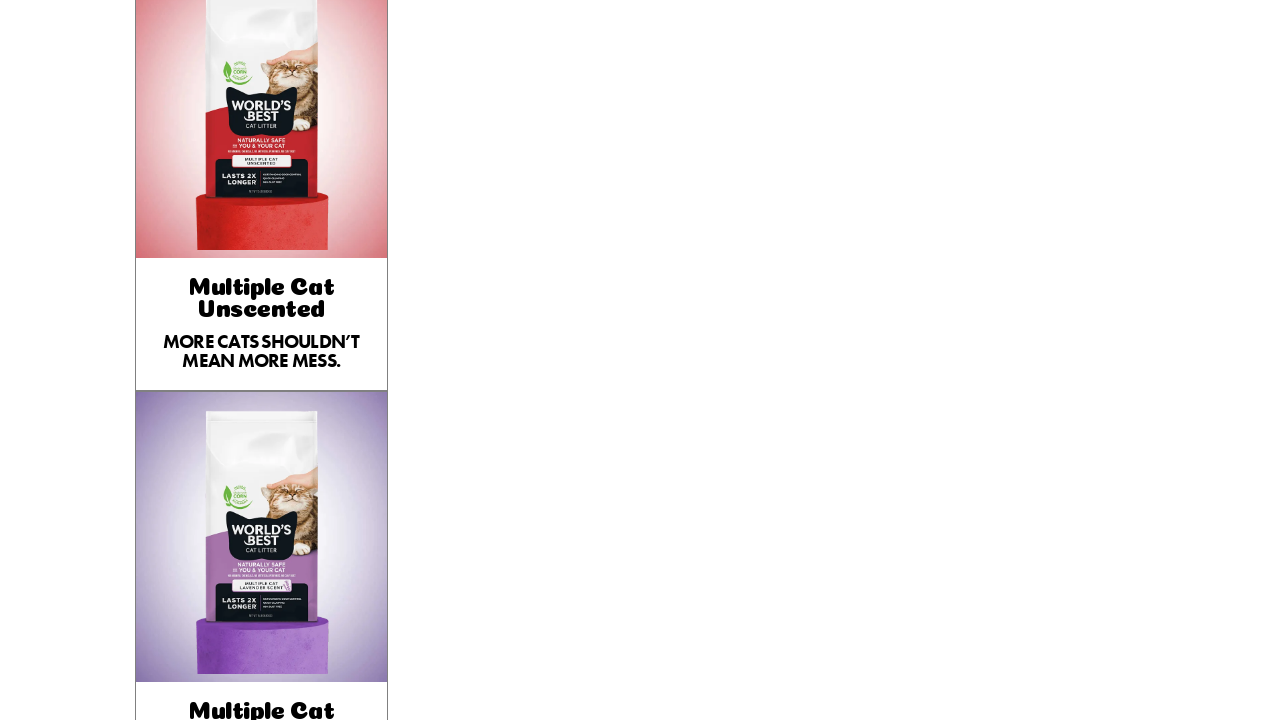

Navigated to https://www.worldsbestcatlitter.com/poop-fighter-litter/
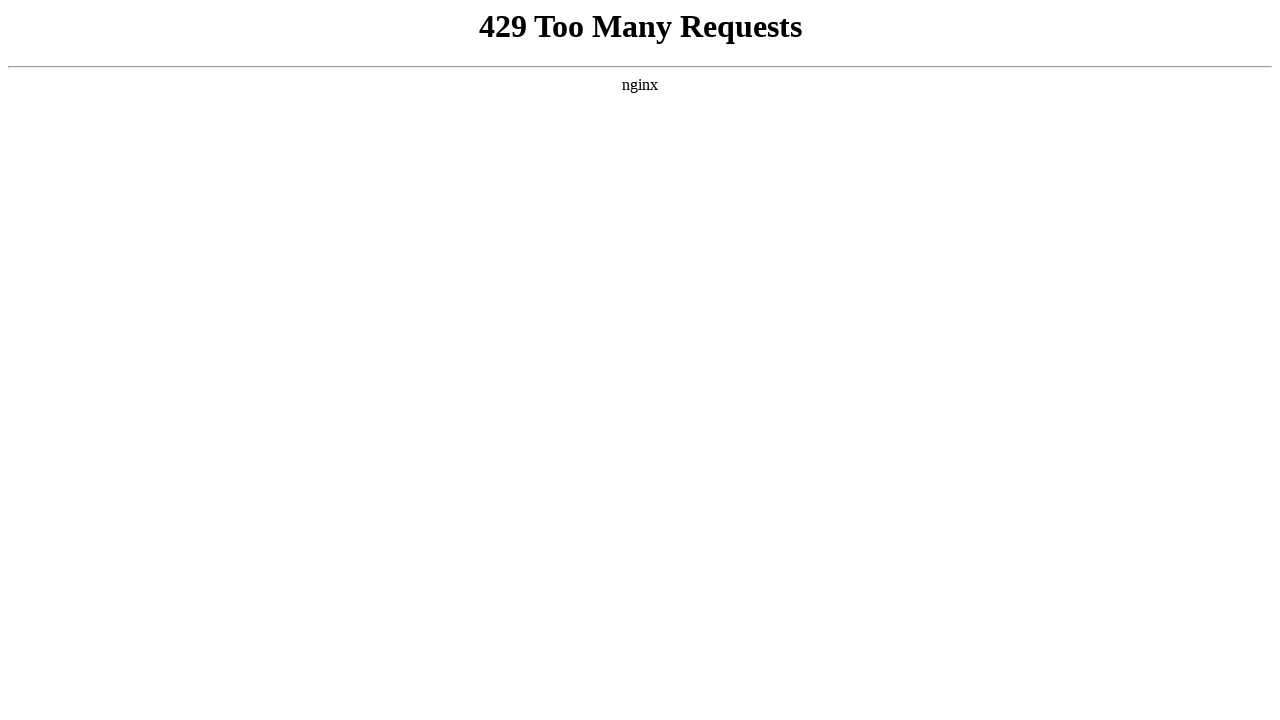

Located product carousel on https://www.worldsbestcatlitter.com/poop-fighter-litter/
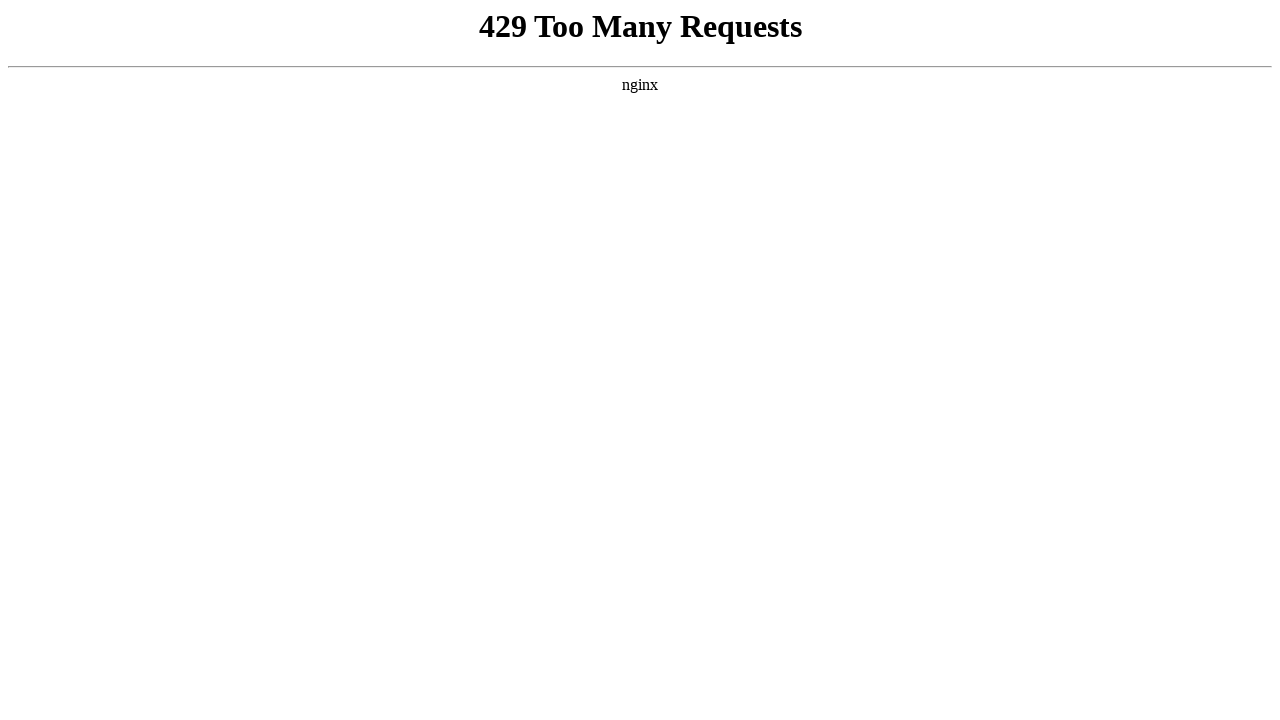

Product carousel not found on https://www.worldsbestcatlitter.com/poop-fighter-litter/
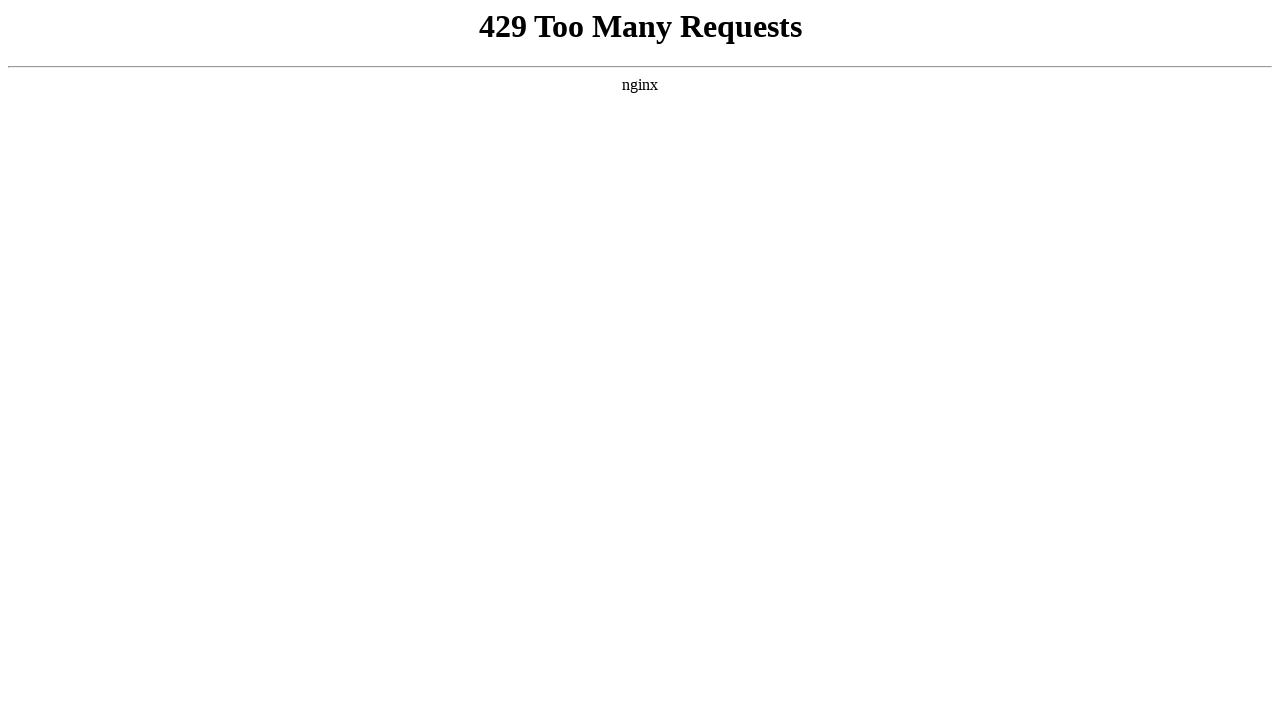

Navigated to https://www.worldsbestcatlitter.com/comfort-care-litter/
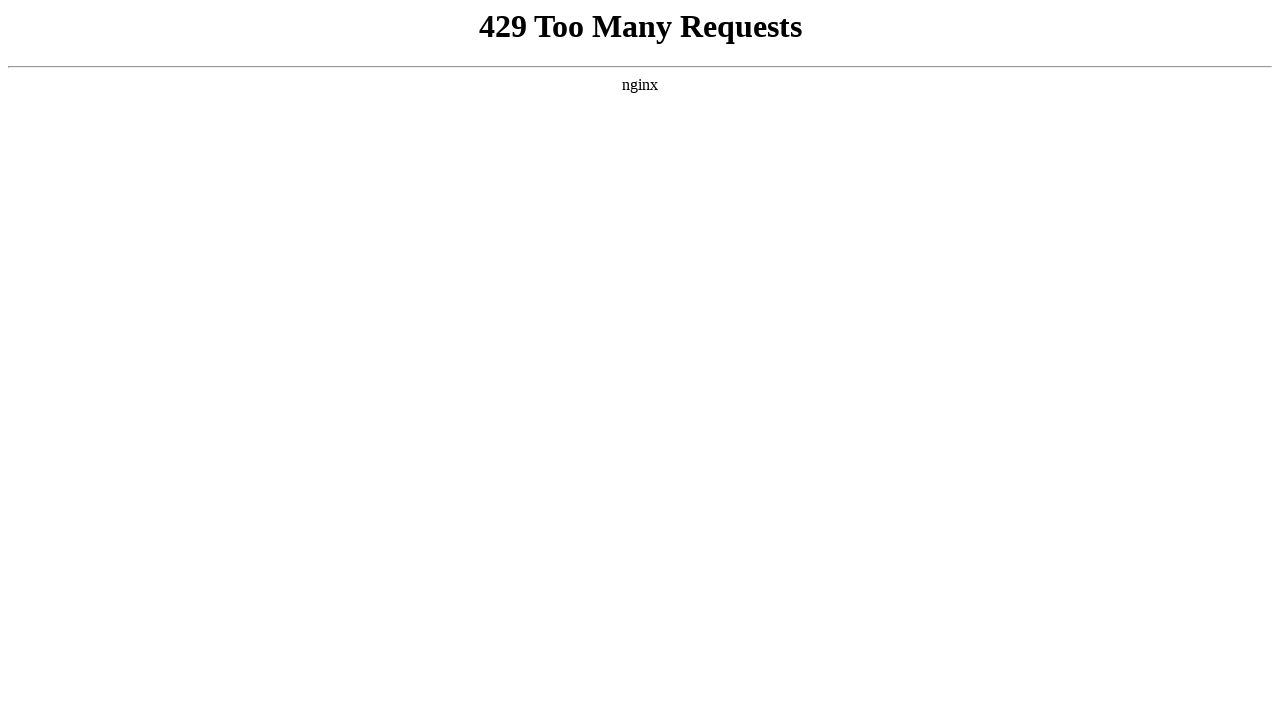

Located product carousel on https://www.worldsbestcatlitter.com/comfort-care-litter/
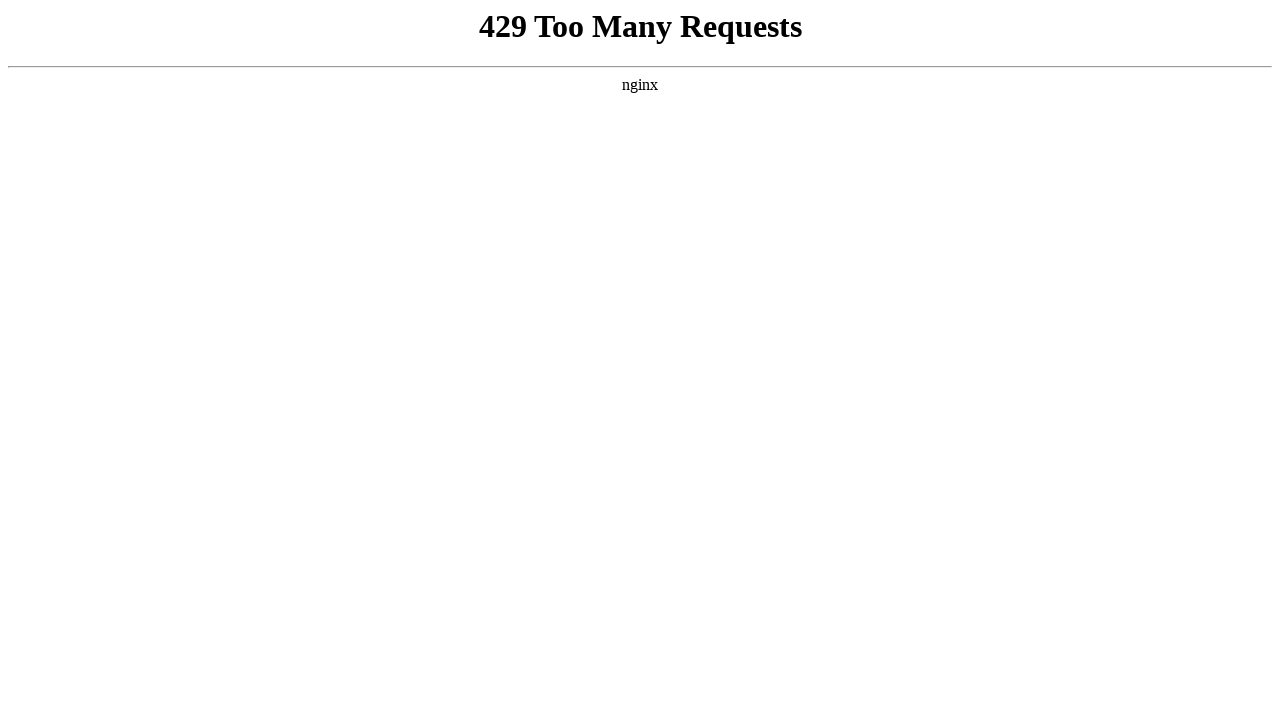

Product carousel not found on https://www.worldsbestcatlitter.com/comfort-care-litter/
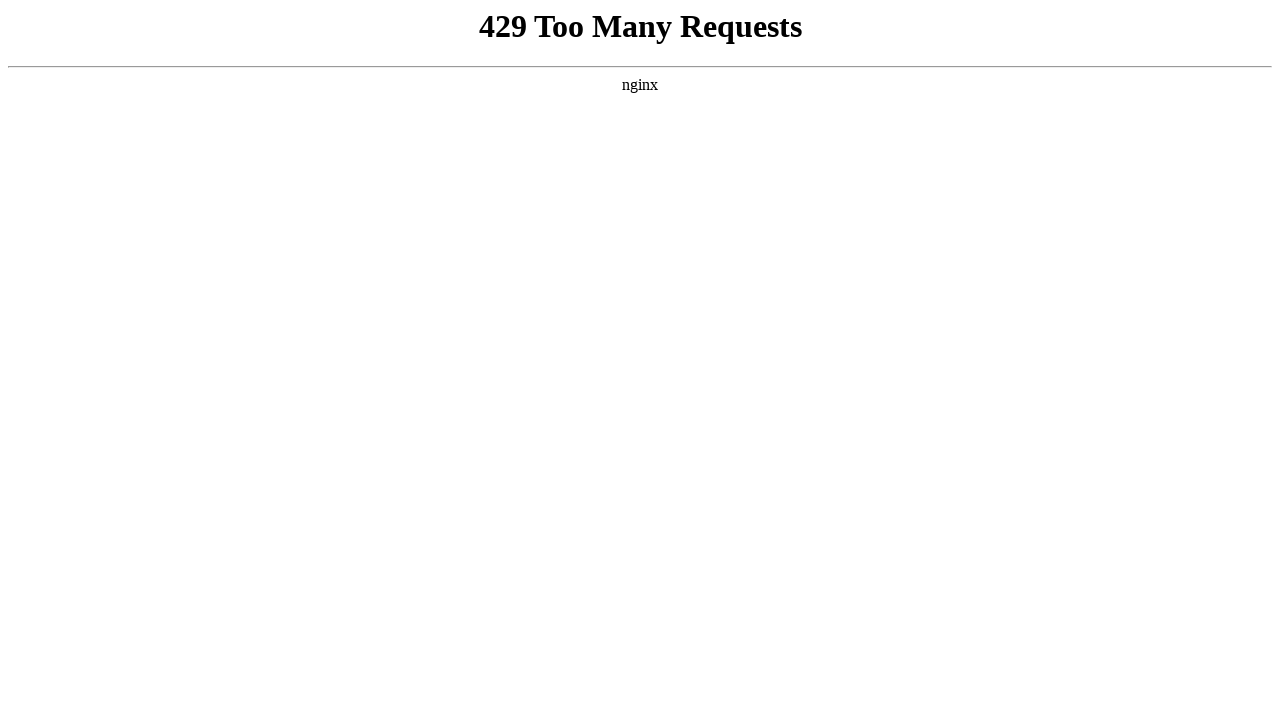

Navigated to https://www.worldsbestcatlitter.com/scoopable-multiple-cat-clumping-litter/
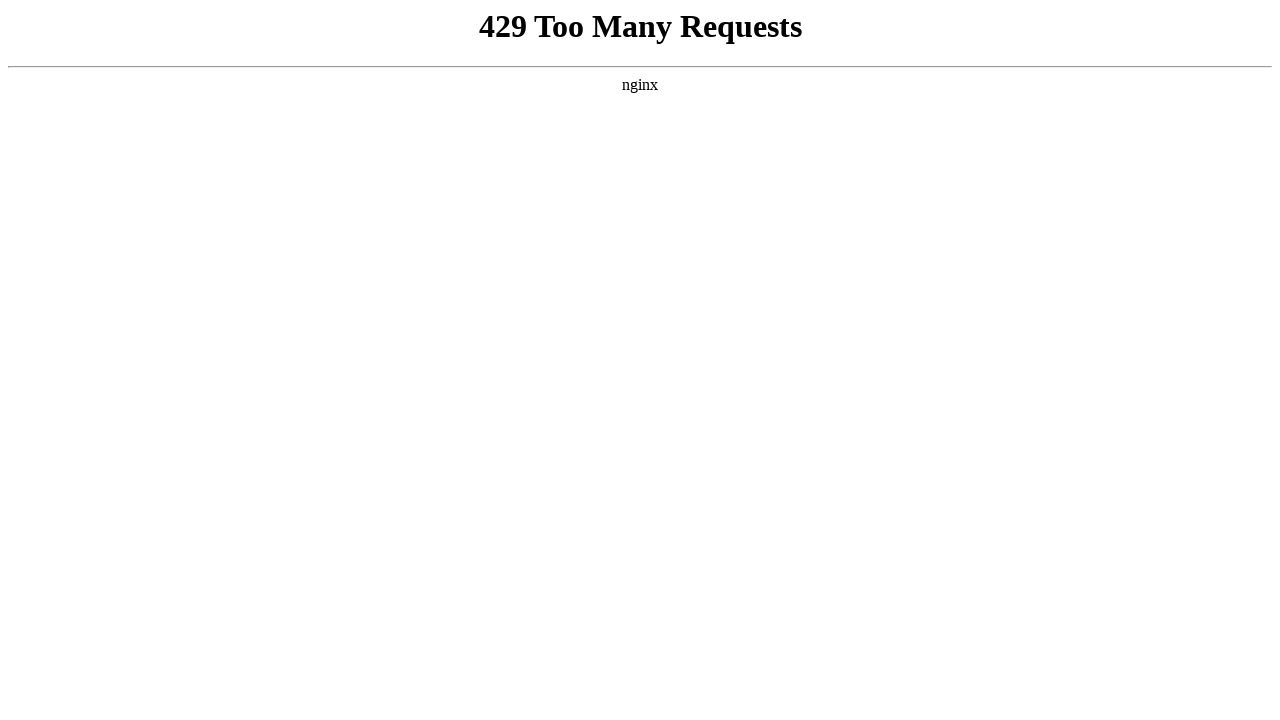

Located product carousel on https://www.worldsbestcatlitter.com/scoopable-multiple-cat-clumping-litter/
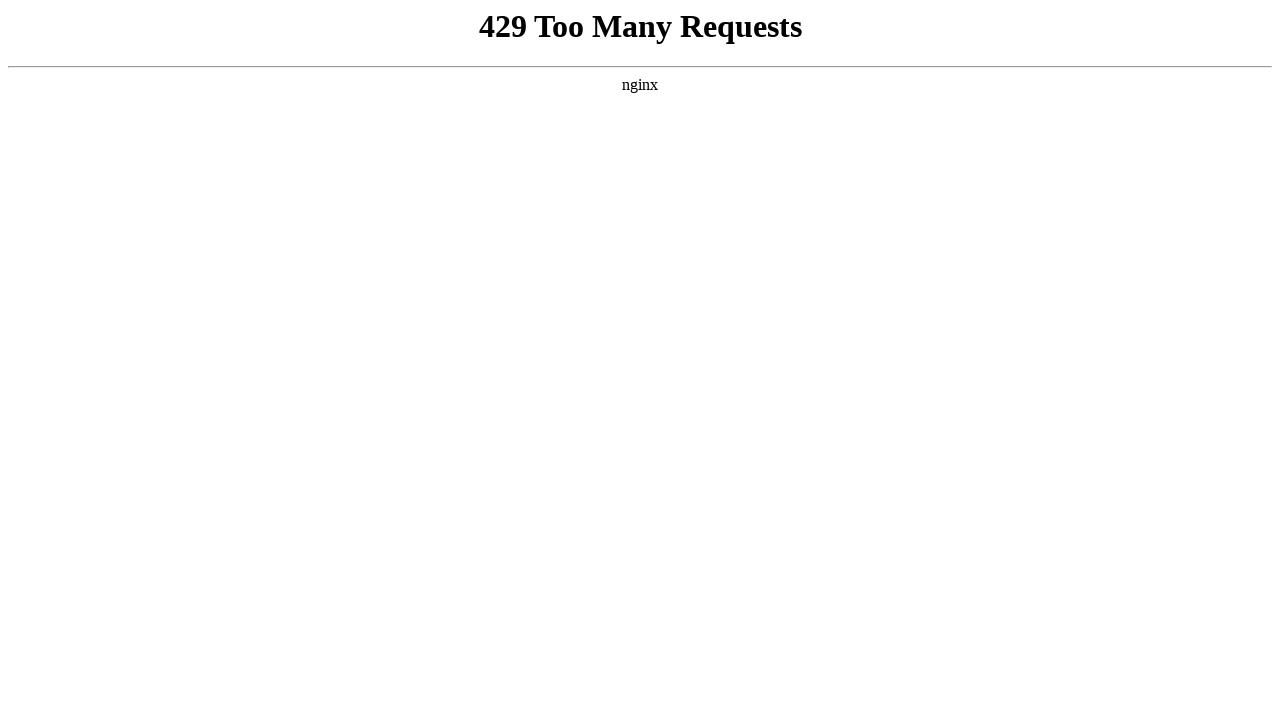

Product carousel not found on https://www.worldsbestcatlitter.com/scoopable-multiple-cat-clumping-litter/
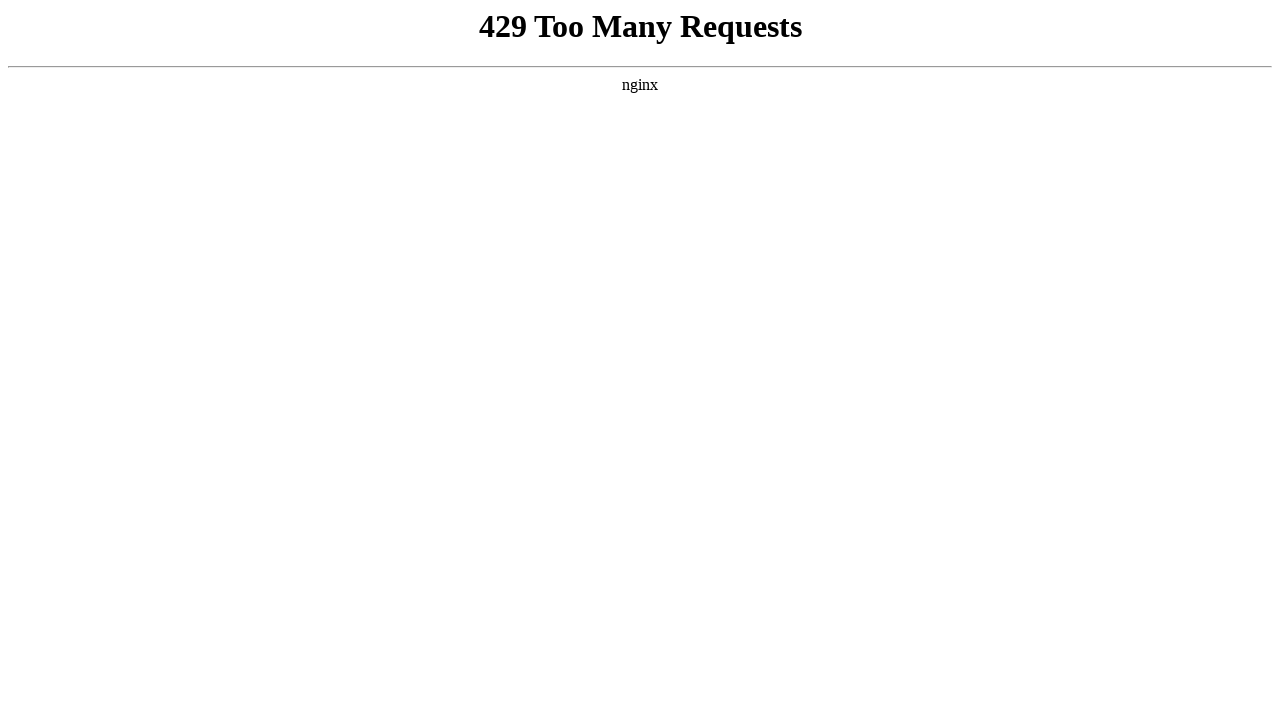

Navigated to https://www.worldsbestcatlitter.com/lavender-scent-litter/
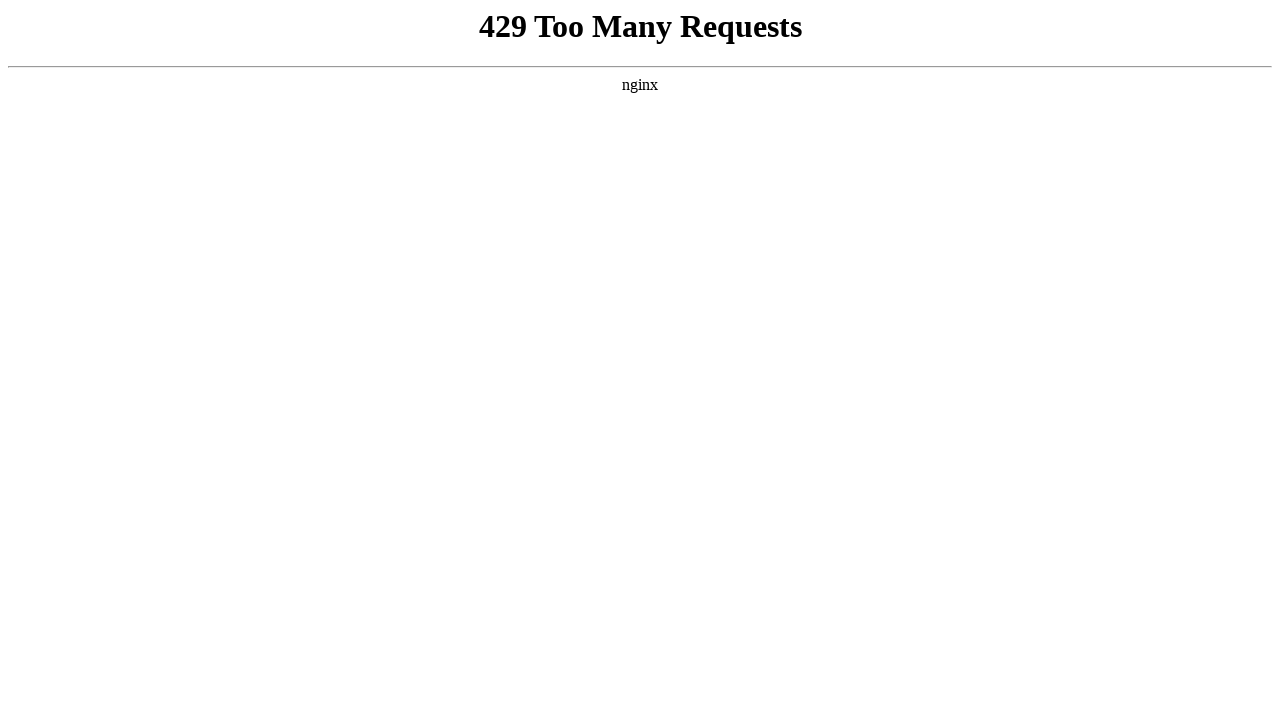

Located product carousel on https://www.worldsbestcatlitter.com/lavender-scent-litter/
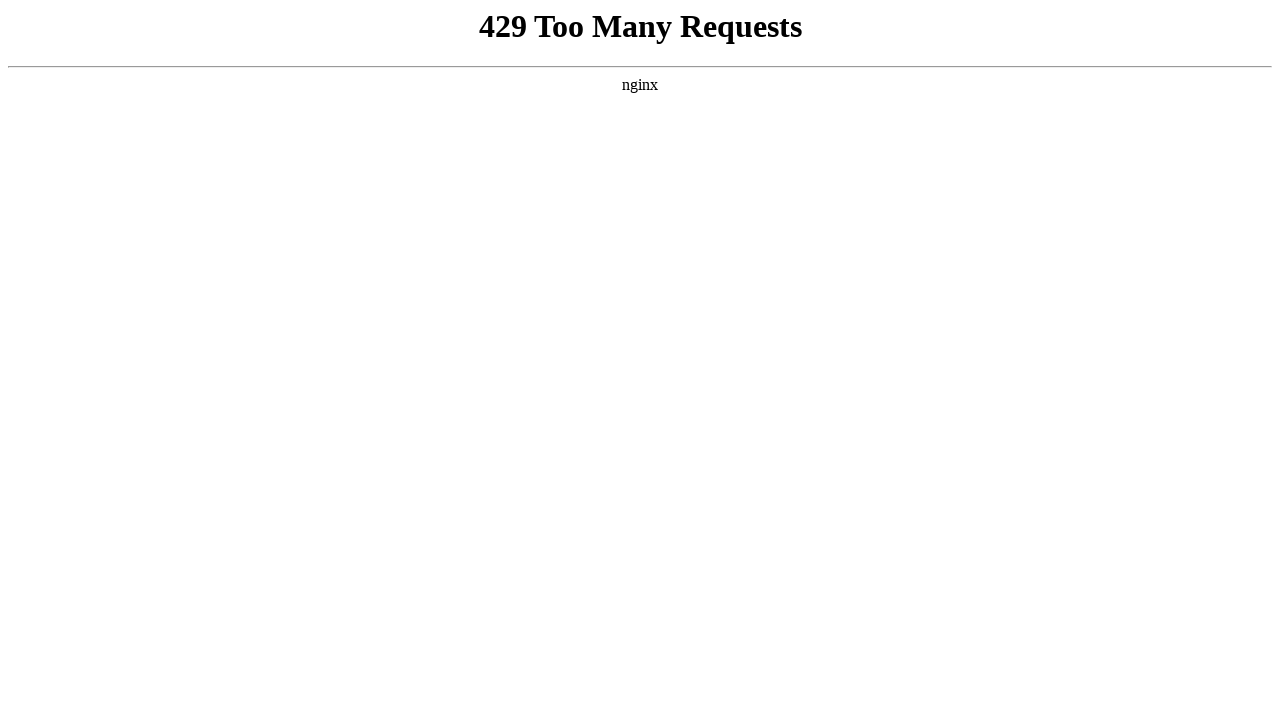

Product carousel not found on https://www.worldsbestcatlitter.com/lavender-scent-litter/
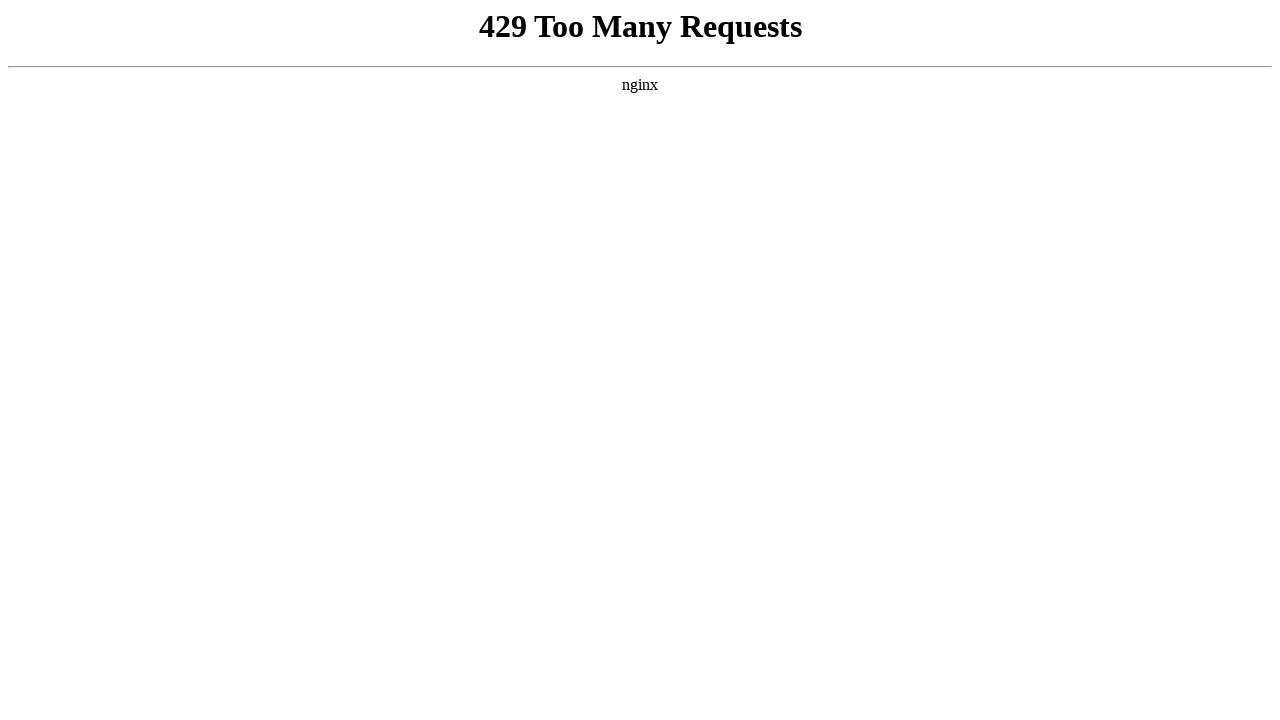

Navigated to https://www.worldsbestcatlitter.com/lotus-blossom-scent-litter/
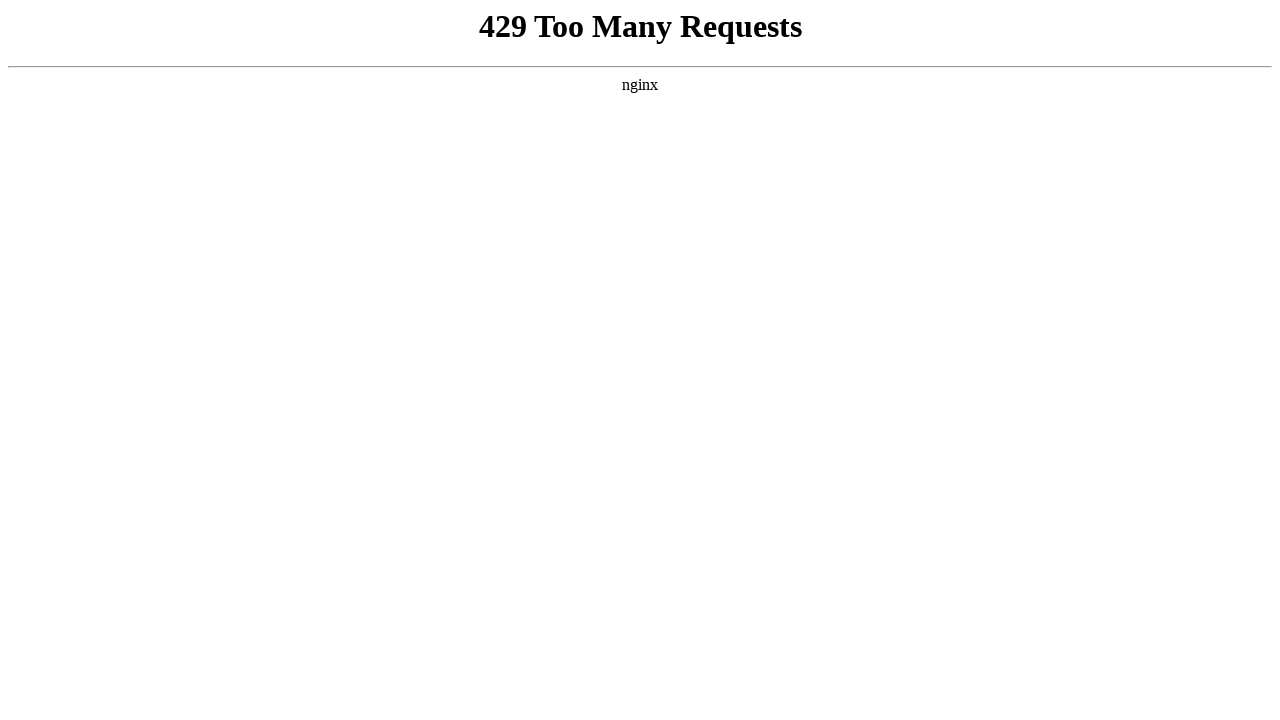

Located product carousel on https://www.worldsbestcatlitter.com/lotus-blossom-scent-litter/
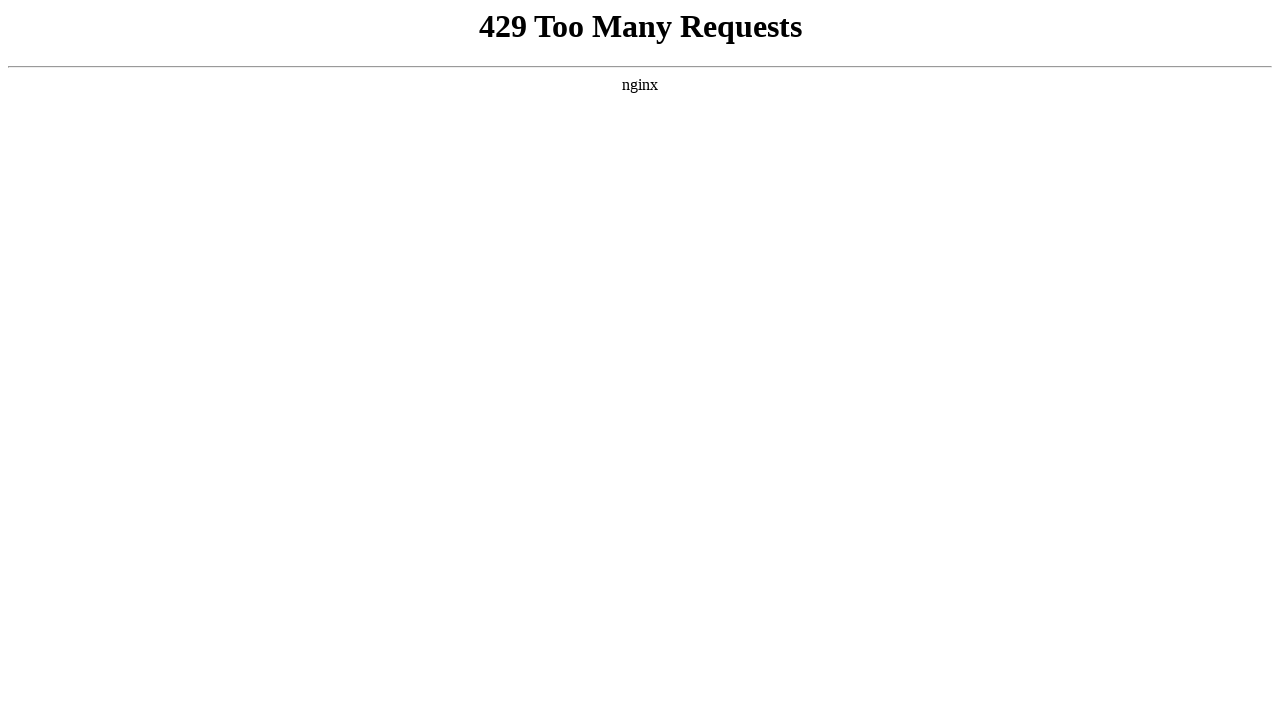

Product carousel not found on https://www.worldsbestcatlitter.com/lotus-blossom-scent-litter/
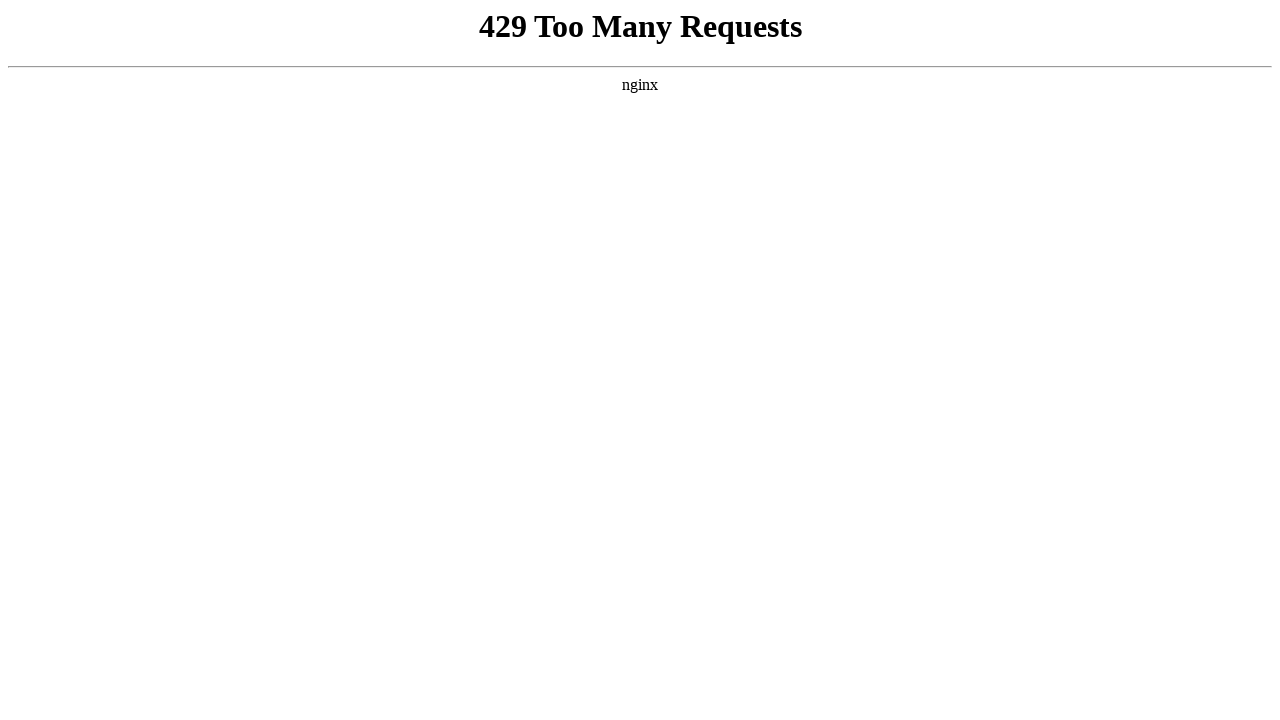

Navigated to https://www.worldsbestcatlitter.com/low-tracking-dust-control-litter/
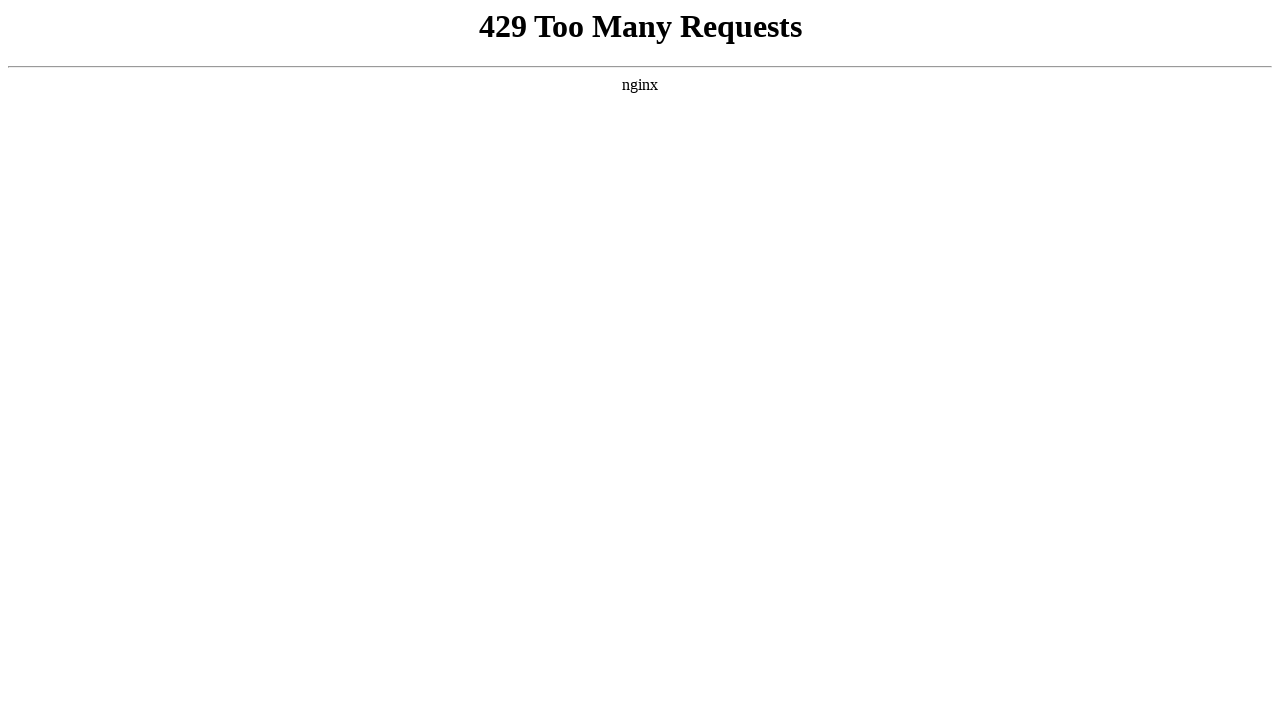

Located product carousel on https://www.worldsbestcatlitter.com/low-tracking-dust-control-litter/
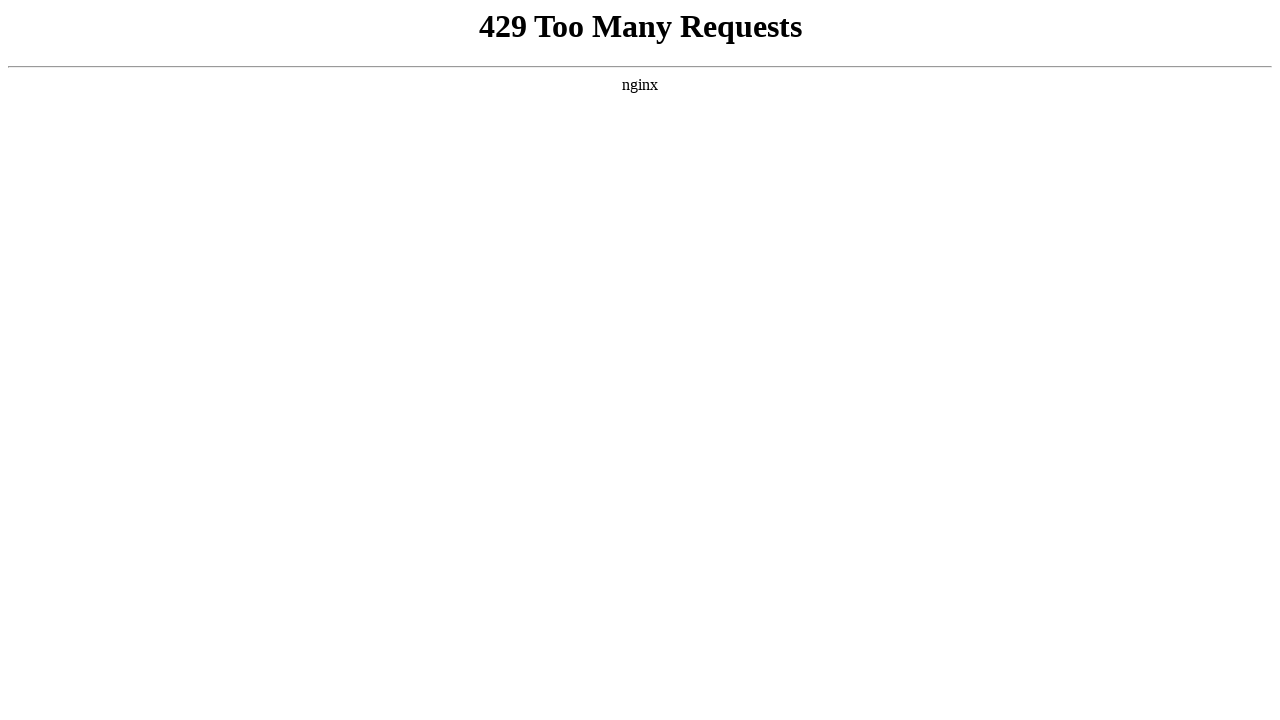

Product carousel not found on https://www.worldsbestcatlitter.com/low-tracking-dust-control-litter/
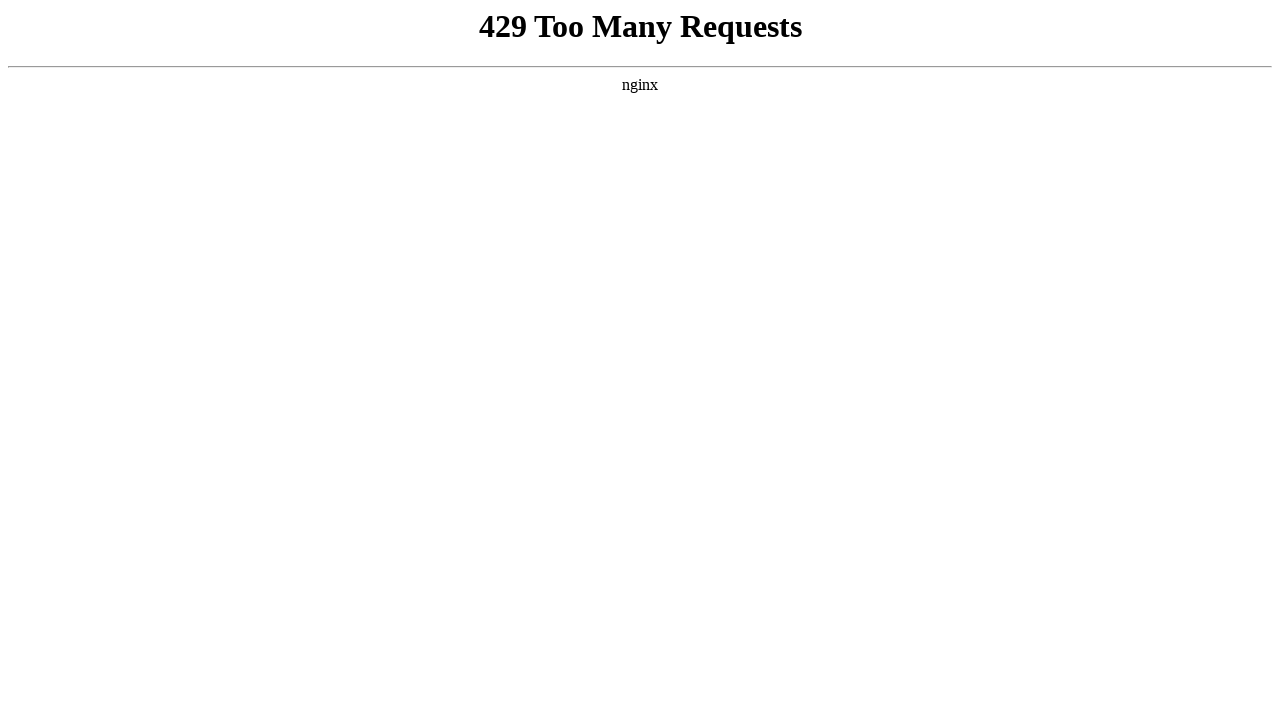

Navigated to https://www.worldsbestcatlitter.com/explore-boosters/
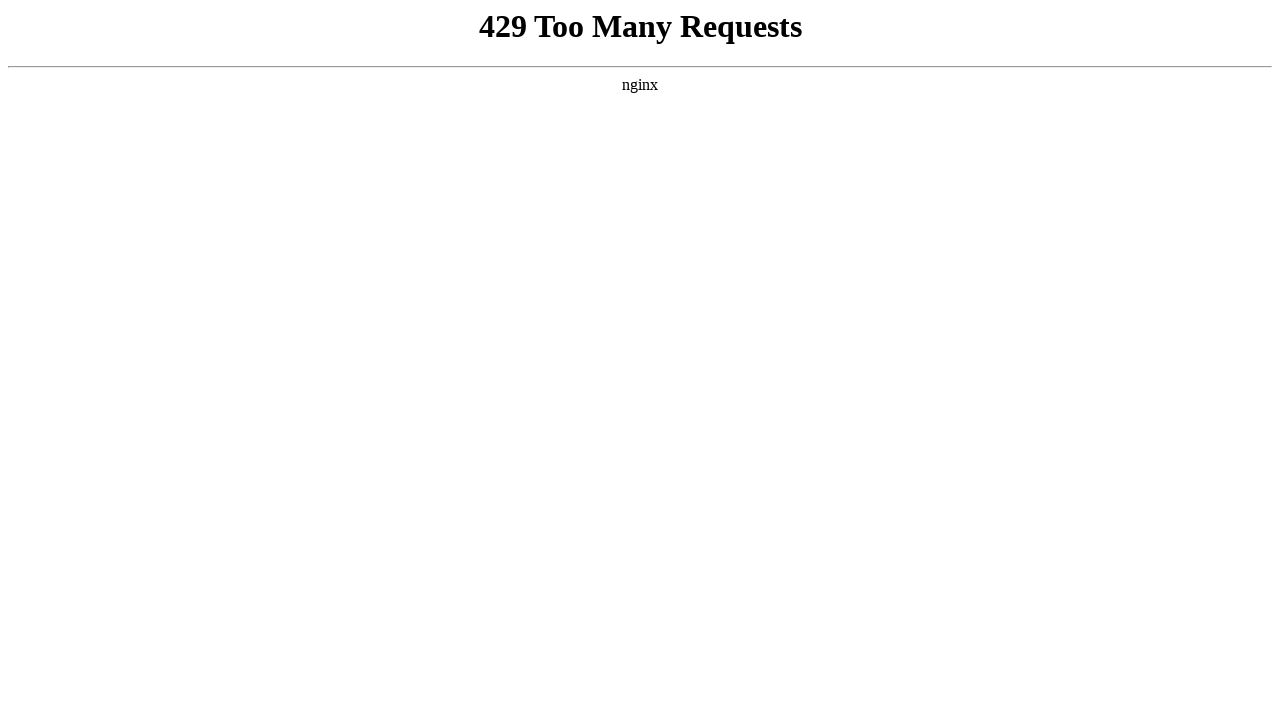

Located product carousel on https://www.worldsbestcatlitter.com/explore-boosters/
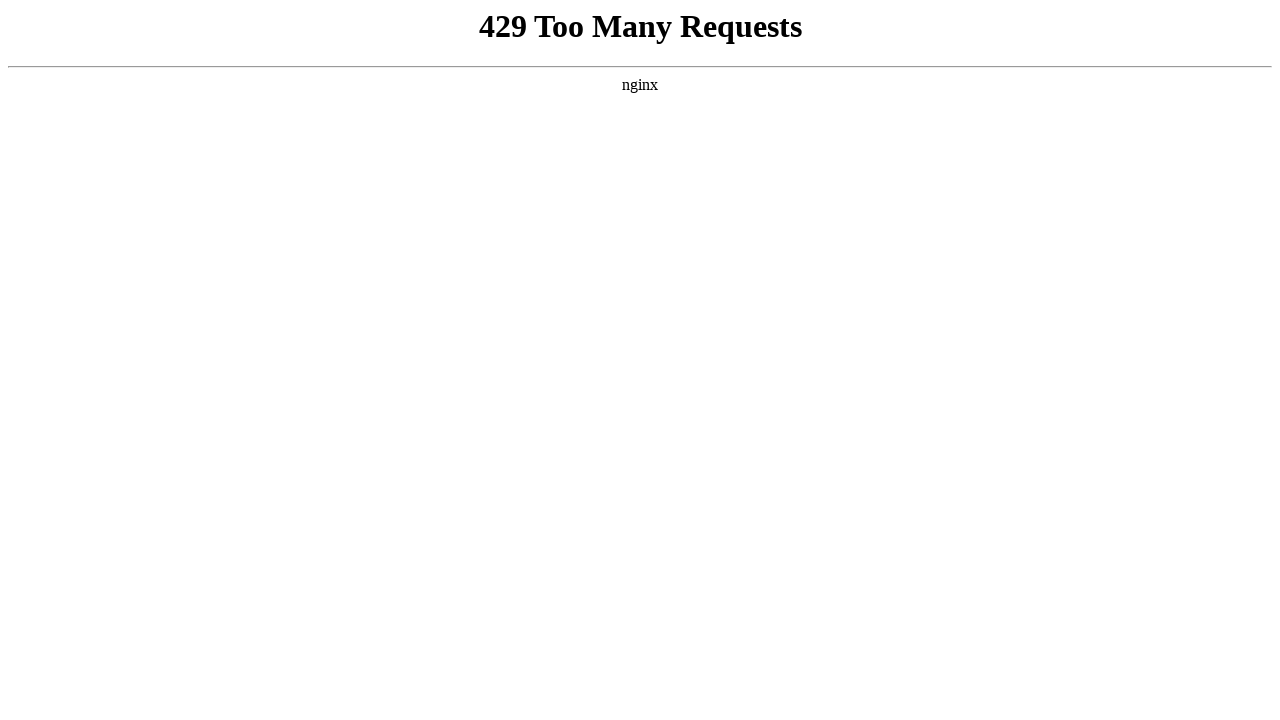

Product carousel not found on https://www.worldsbestcatlitter.com/explore-boosters/
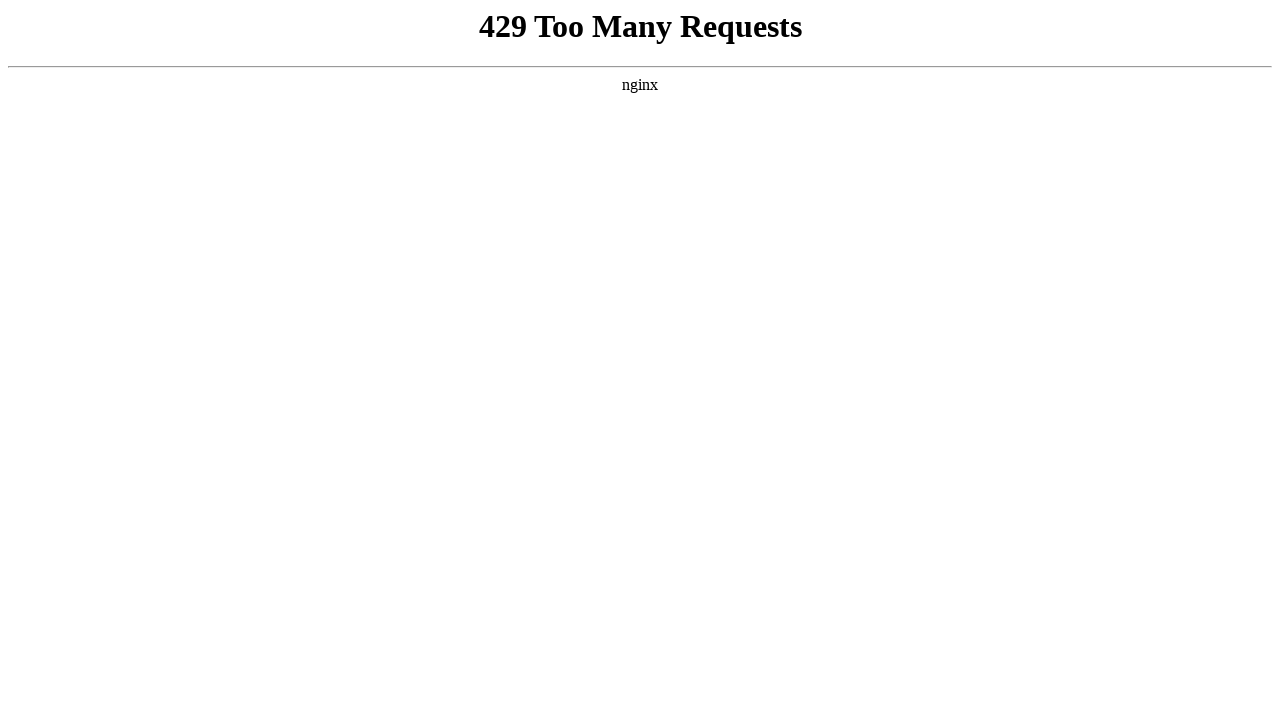

Navigated to https://www.worldsbestcatlitter.com/our-difference/
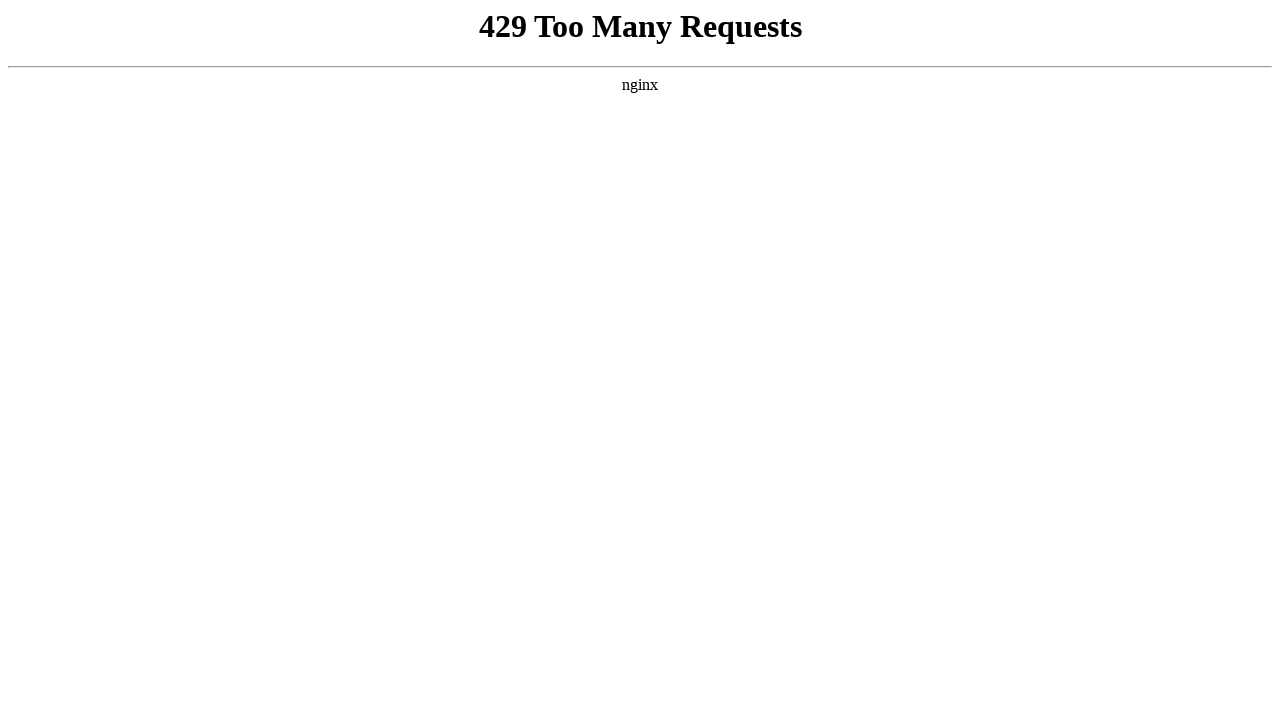

Located product carousel on https://www.worldsbestcatlitter.com/our-difference/
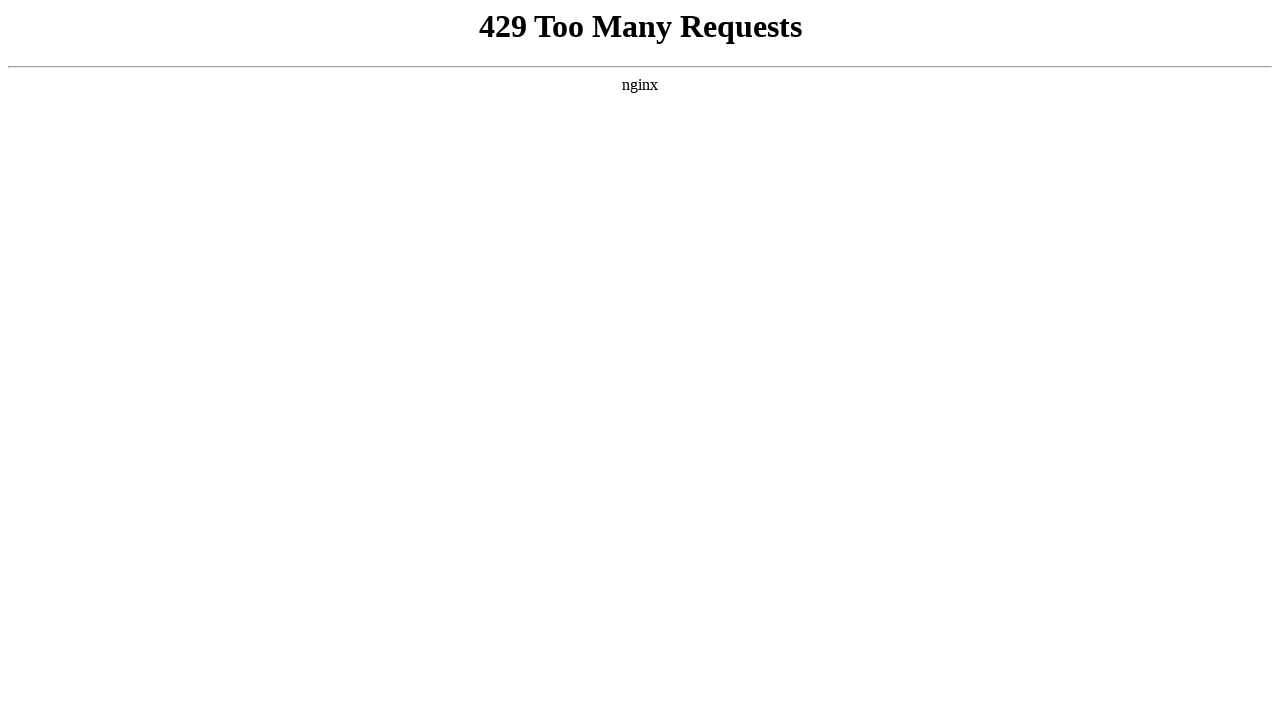

Product carousel not found on https://www.worldsbestcatlitter.com/our-difference/
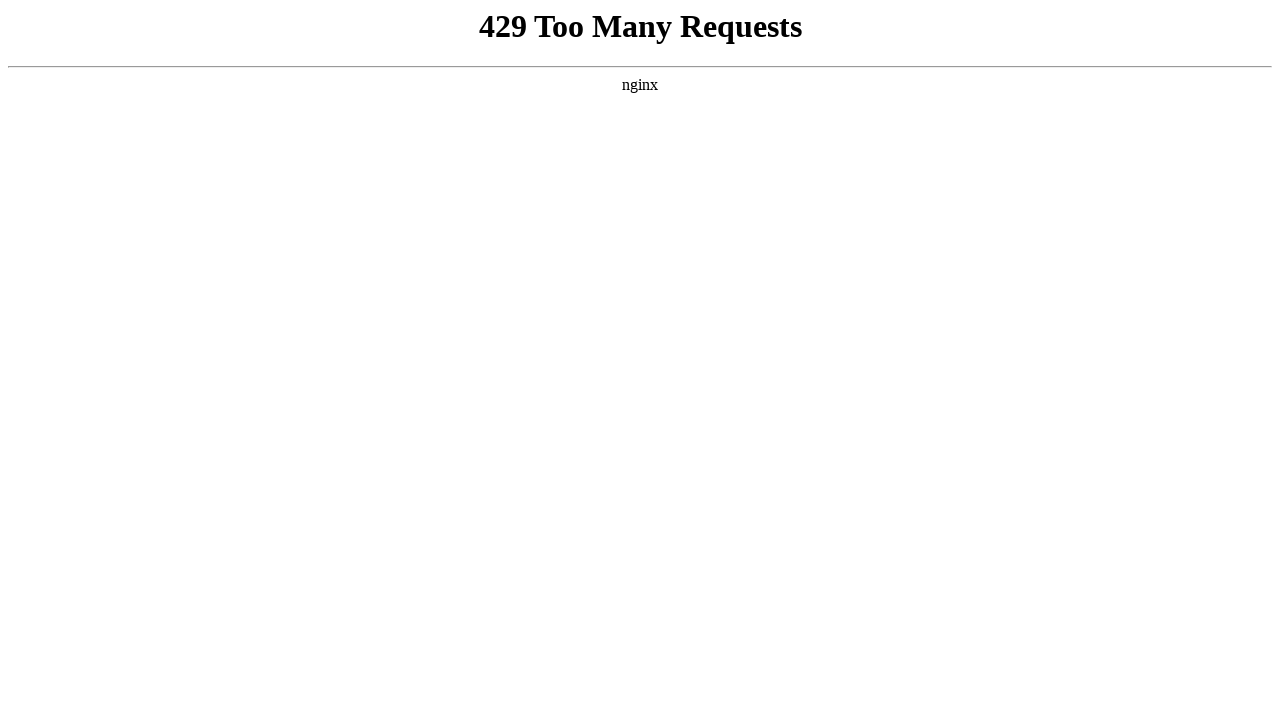

Navigated to https://www.worldsbestcatlitter.com/worlds-best-cat-litter-reviews/
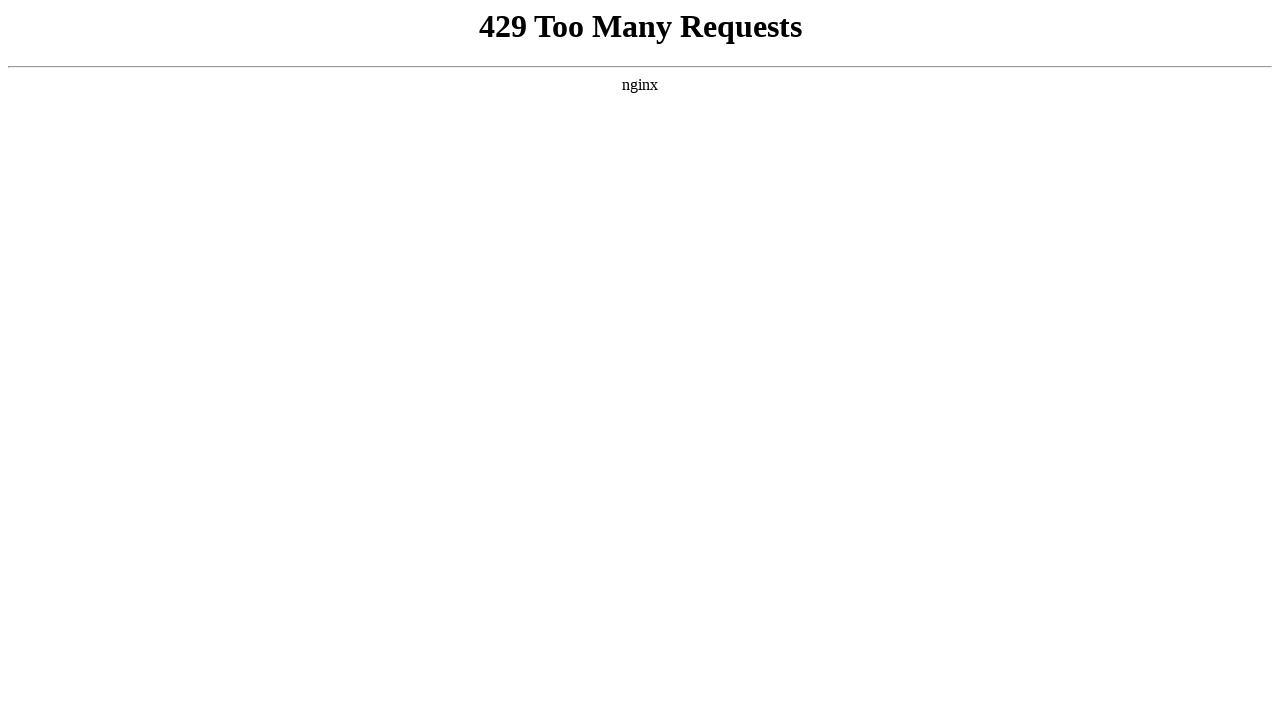

Located product carousel on https://www.worldsbestcatlitter.com/worlds-best-cat-litter-reviews/
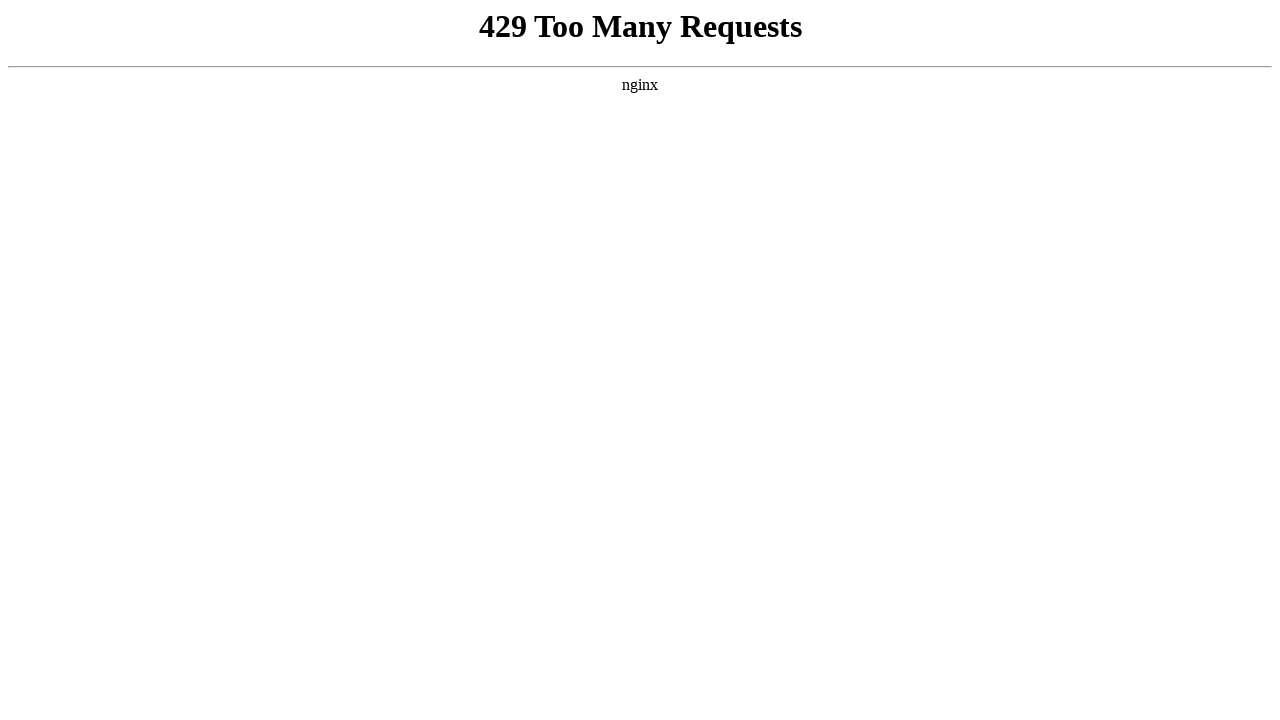

Product carousel not found on https://www.worldsbestcatlitter.com/worlds-best-cat-litter-reviews/
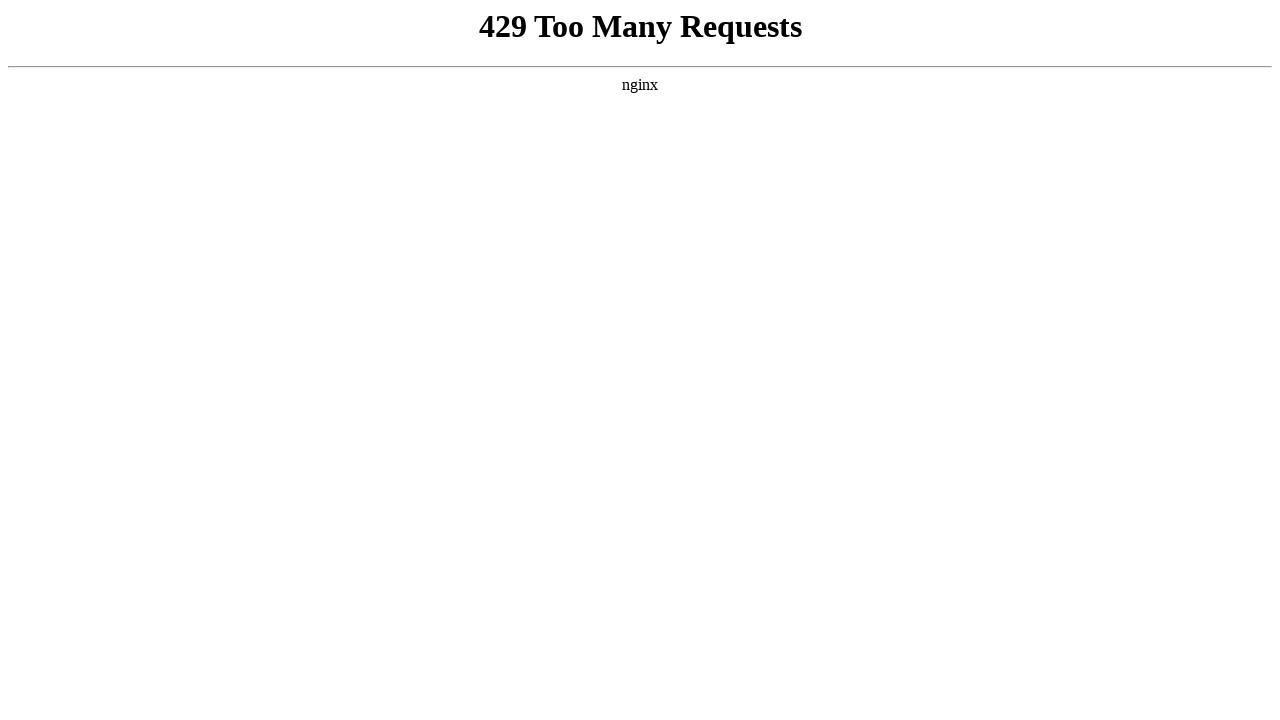

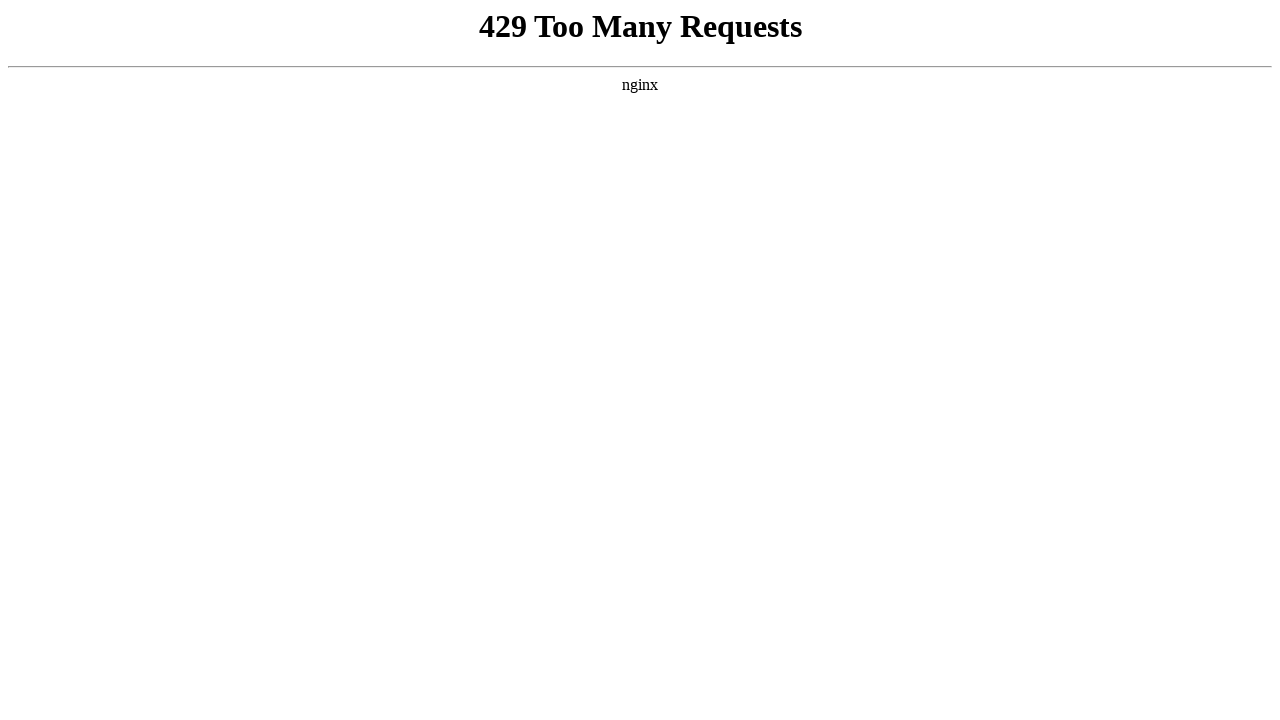